Tests the W3Schools RGB color calculator by entering RGB values into the input fields and verifying the color display updates accordingly. The test inputs various RGB combinations to validate the color picker functionality.

Starting URL: https://www.w3schools.com/colors/colors_rgb.asp

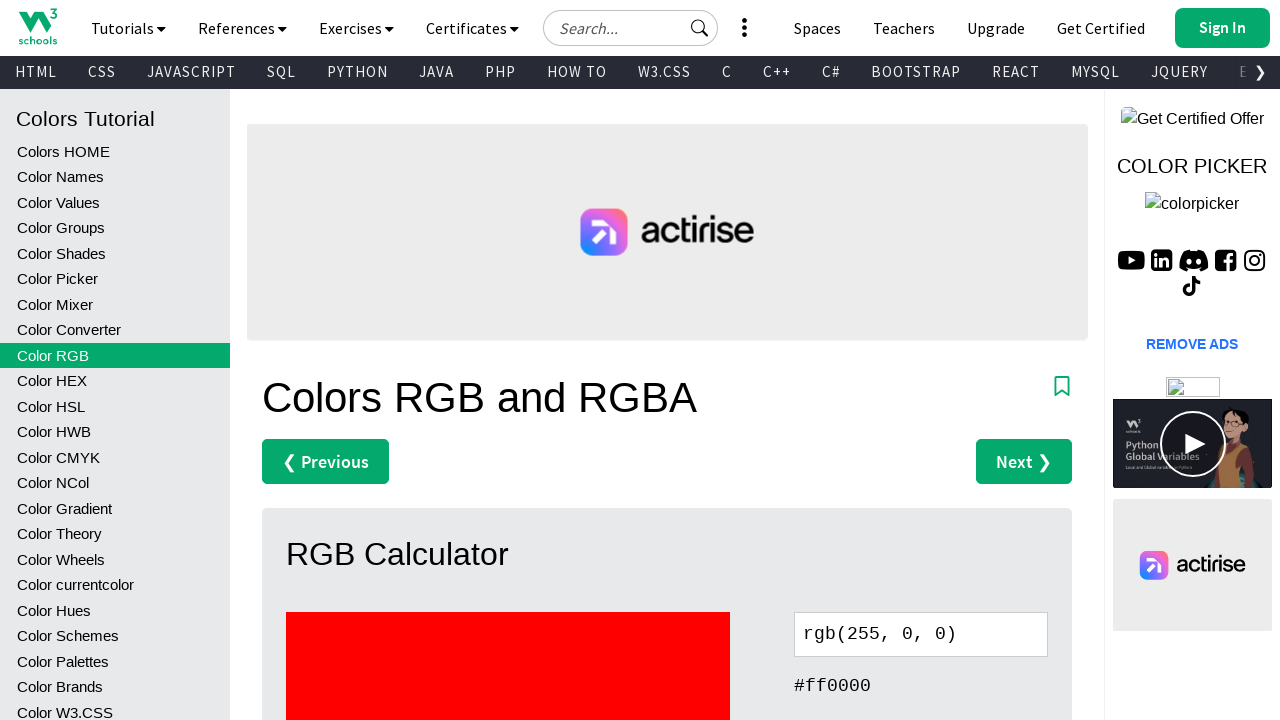

Waited for RGB Calculator section to be visible
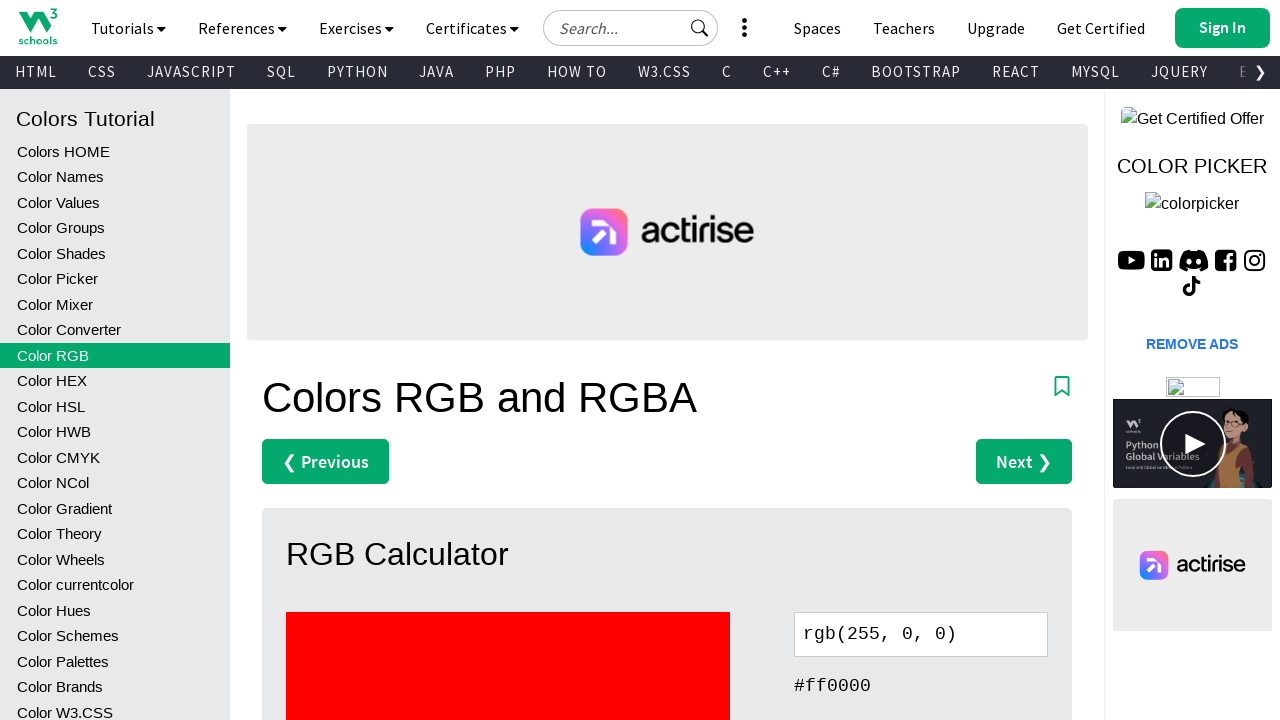

Scrolled to RGB Calculator section
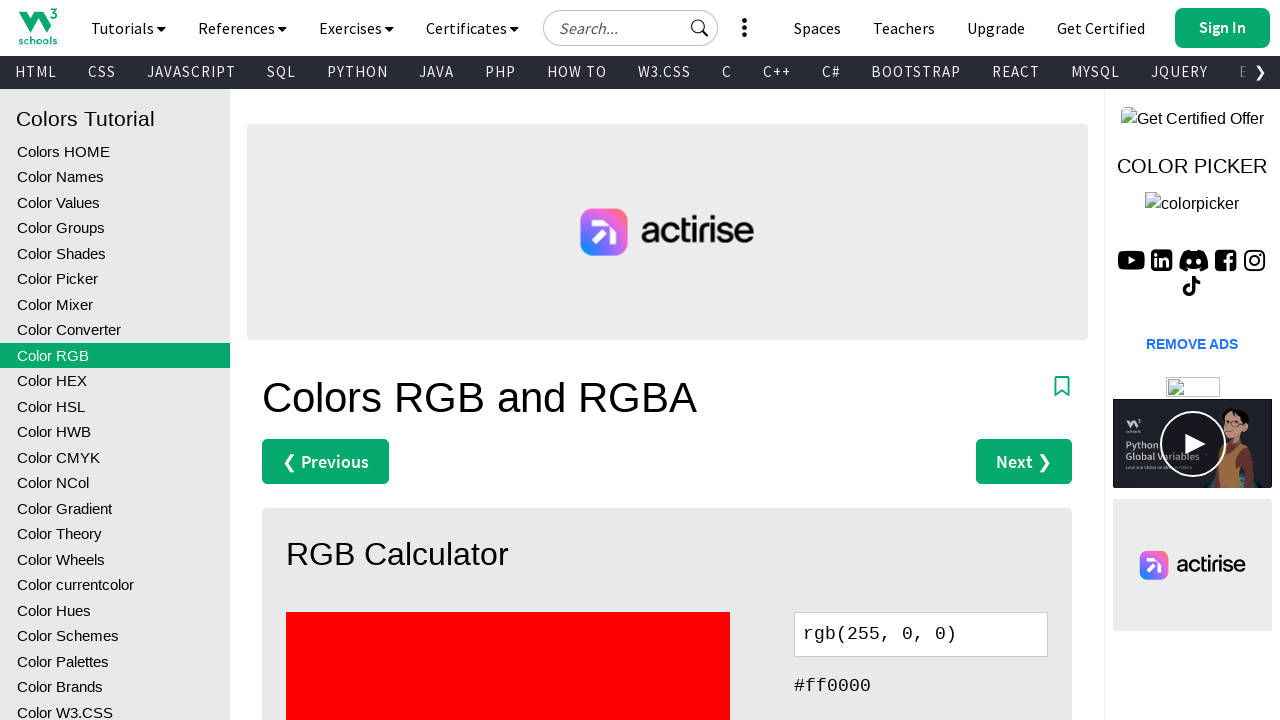

Cleared Red input field on #r01
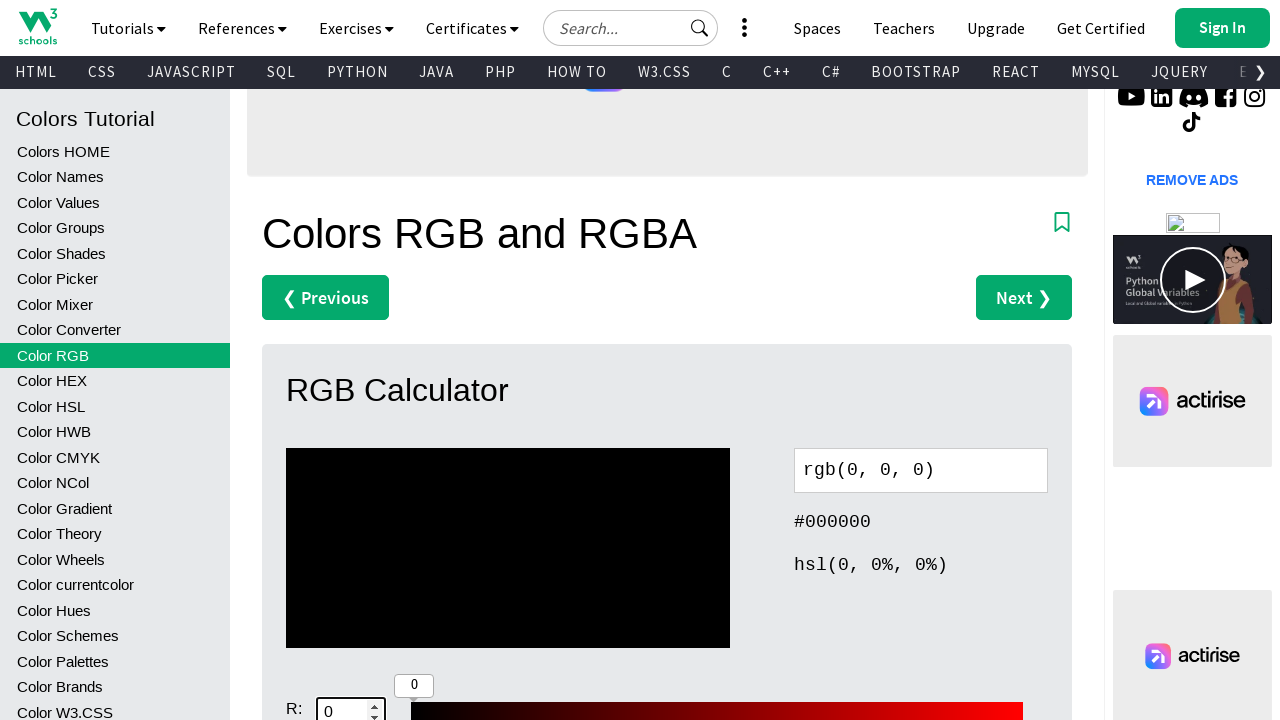

Entered Red value: 255 on #r01
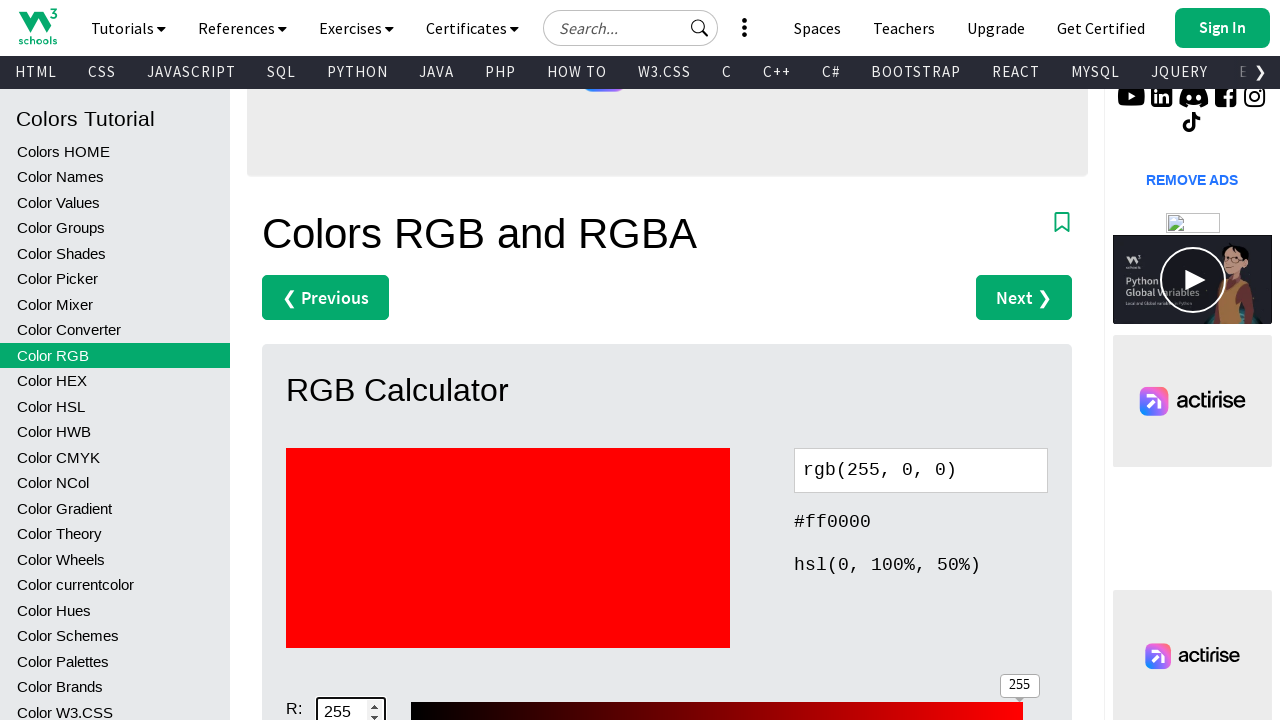

Cleared Green input field on #g01
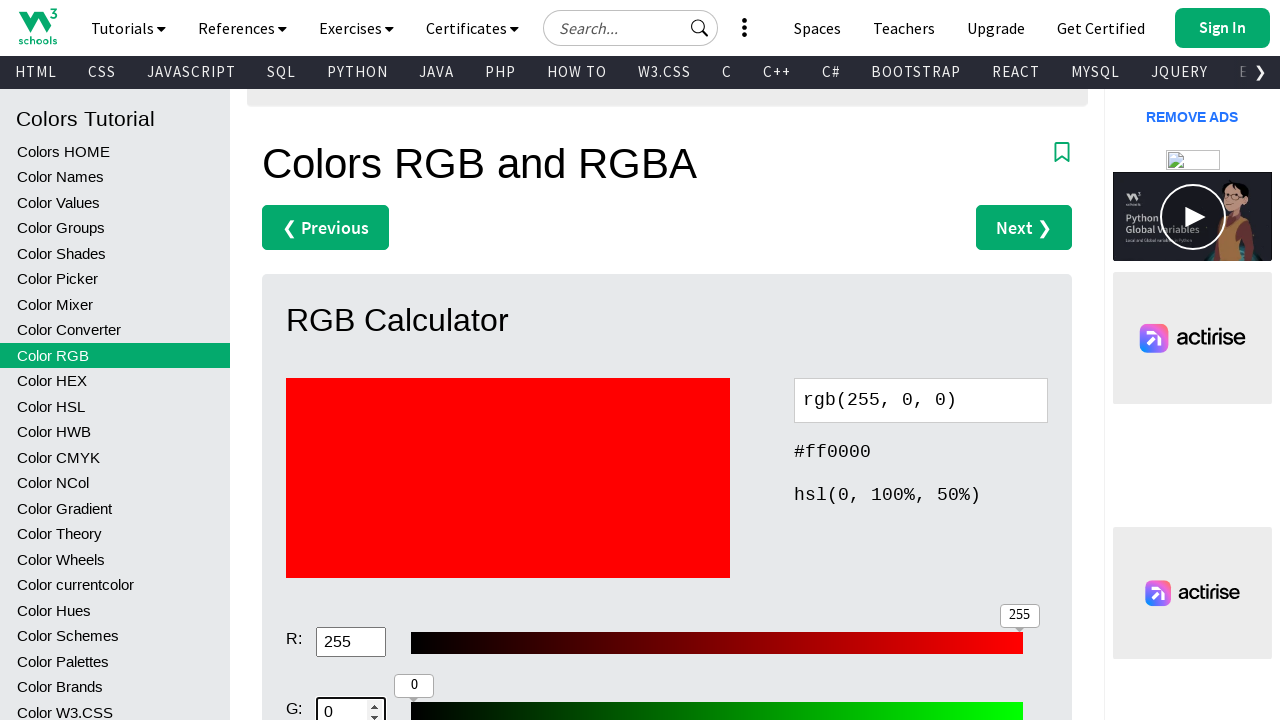

Entered Green value: 0 on #g01
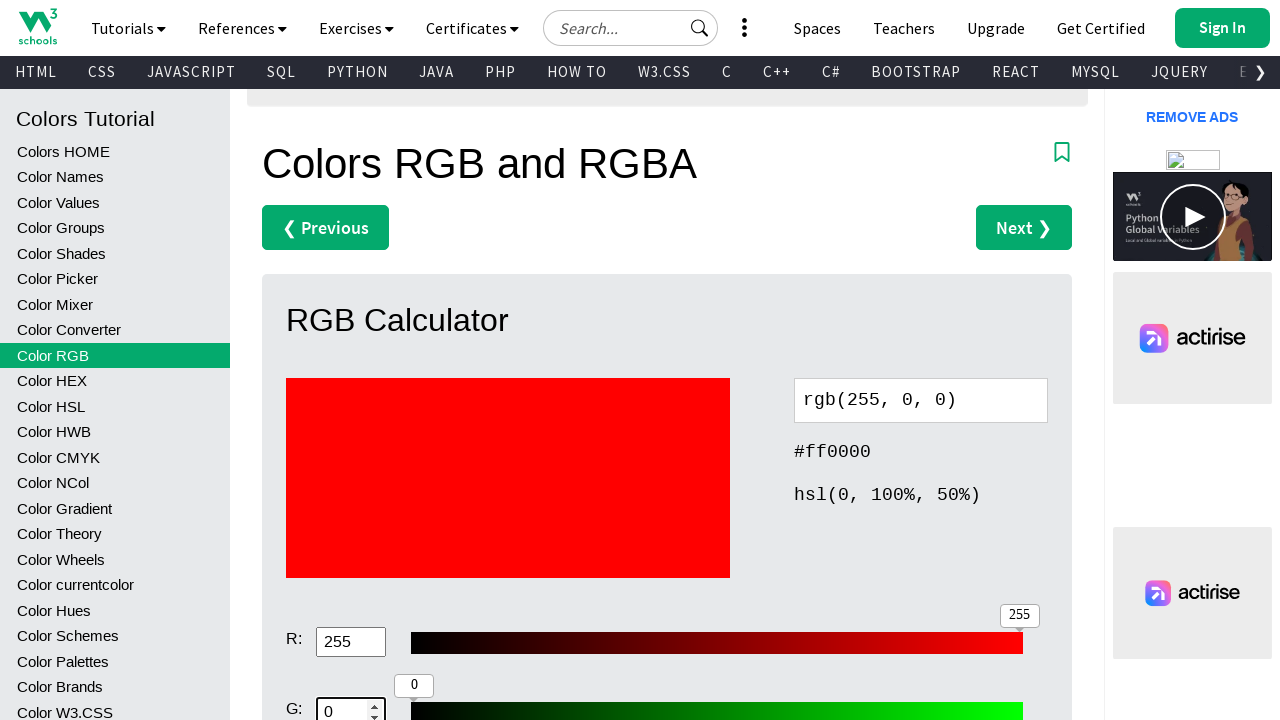

Cleared Blue input field on #b01
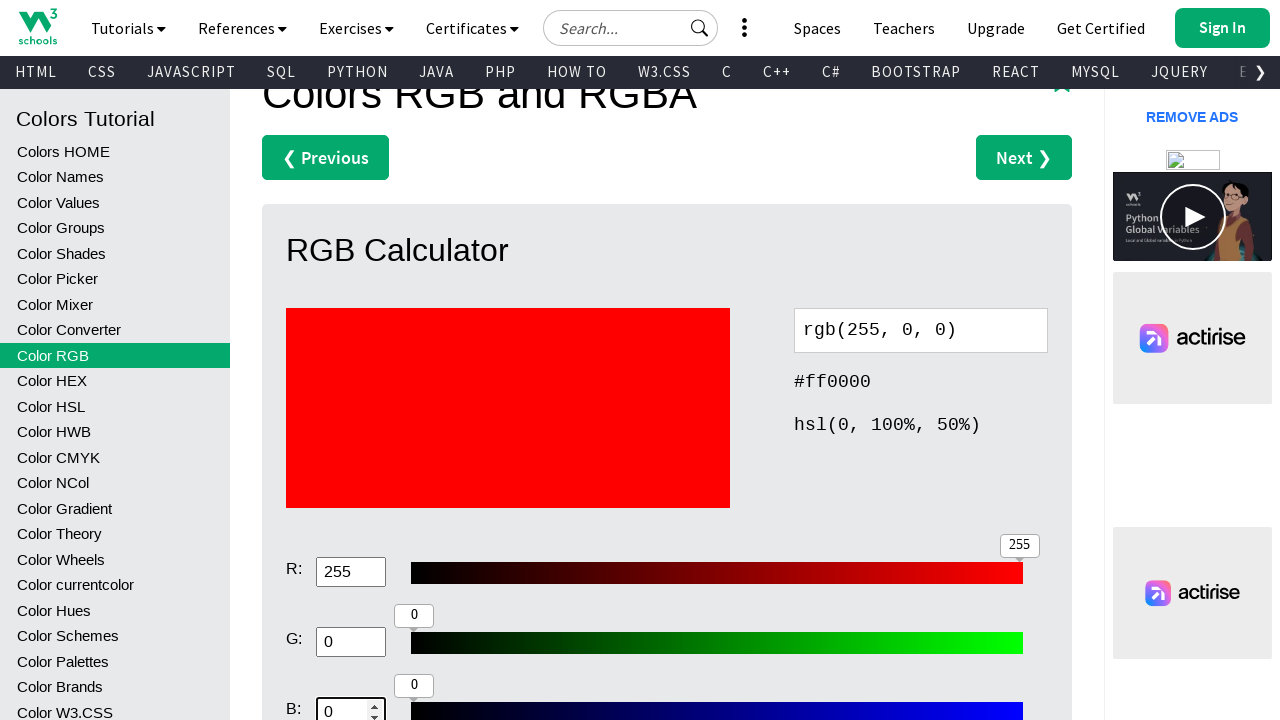

Entered Blue value: 0 on #b01
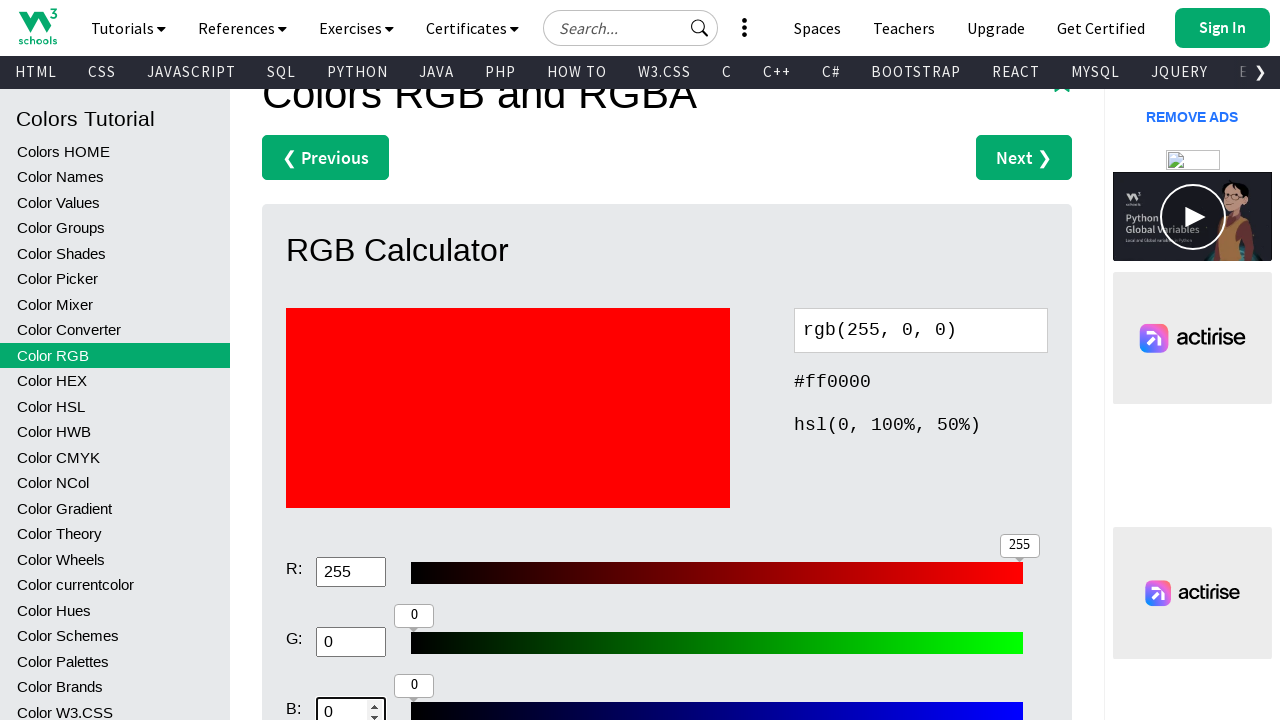

Color result updated for RGB(255, 0, 0)
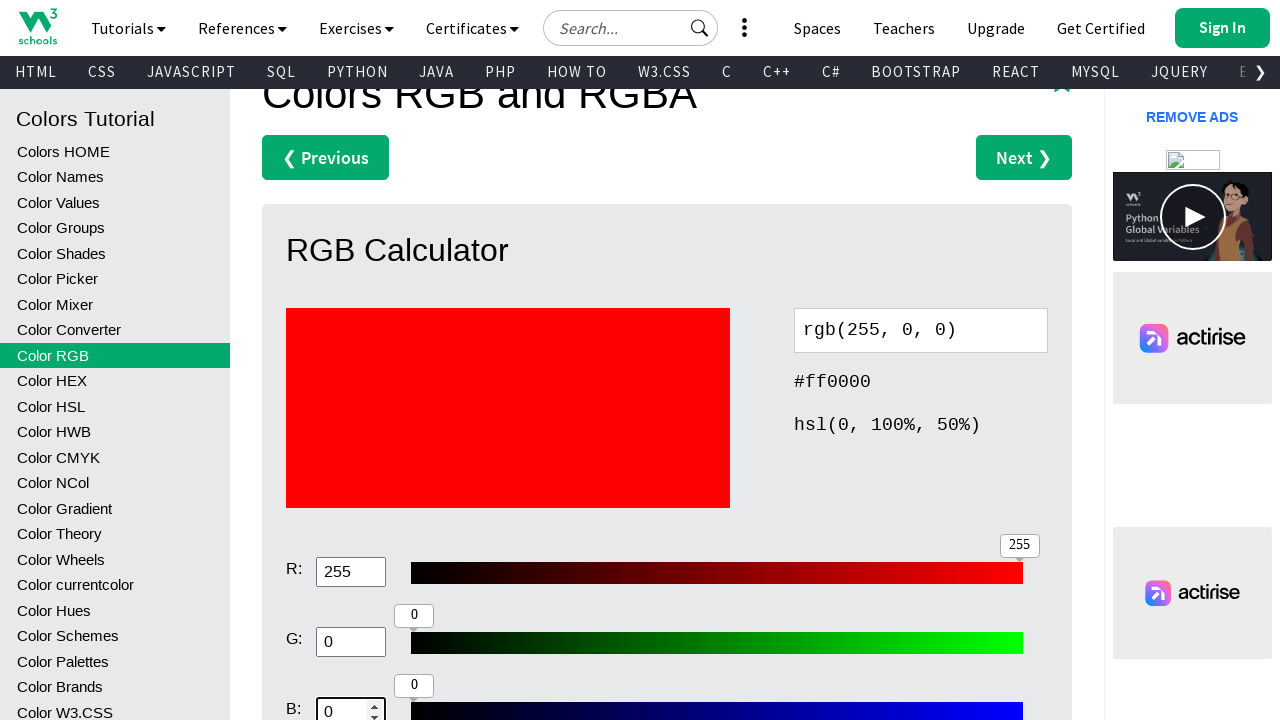

Cleared Red input field on #r01
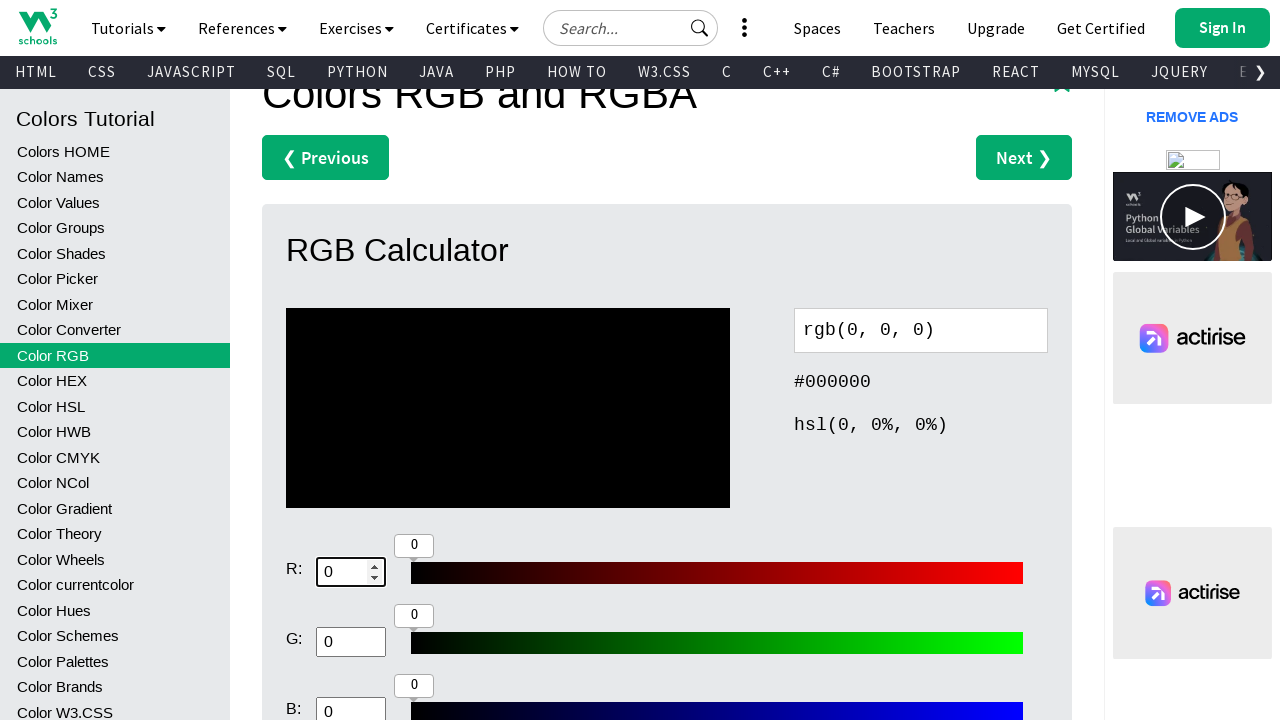

Entered Red value: 0 on #r01
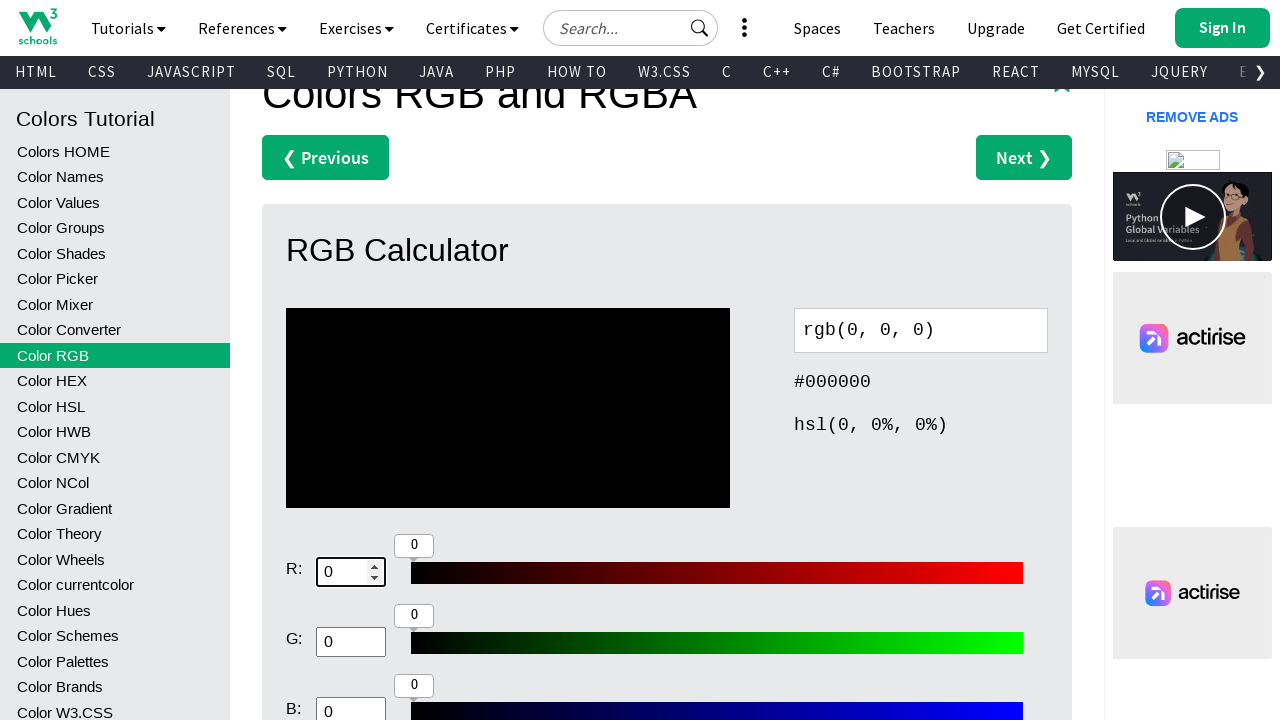

Cleared Green input field on #g01
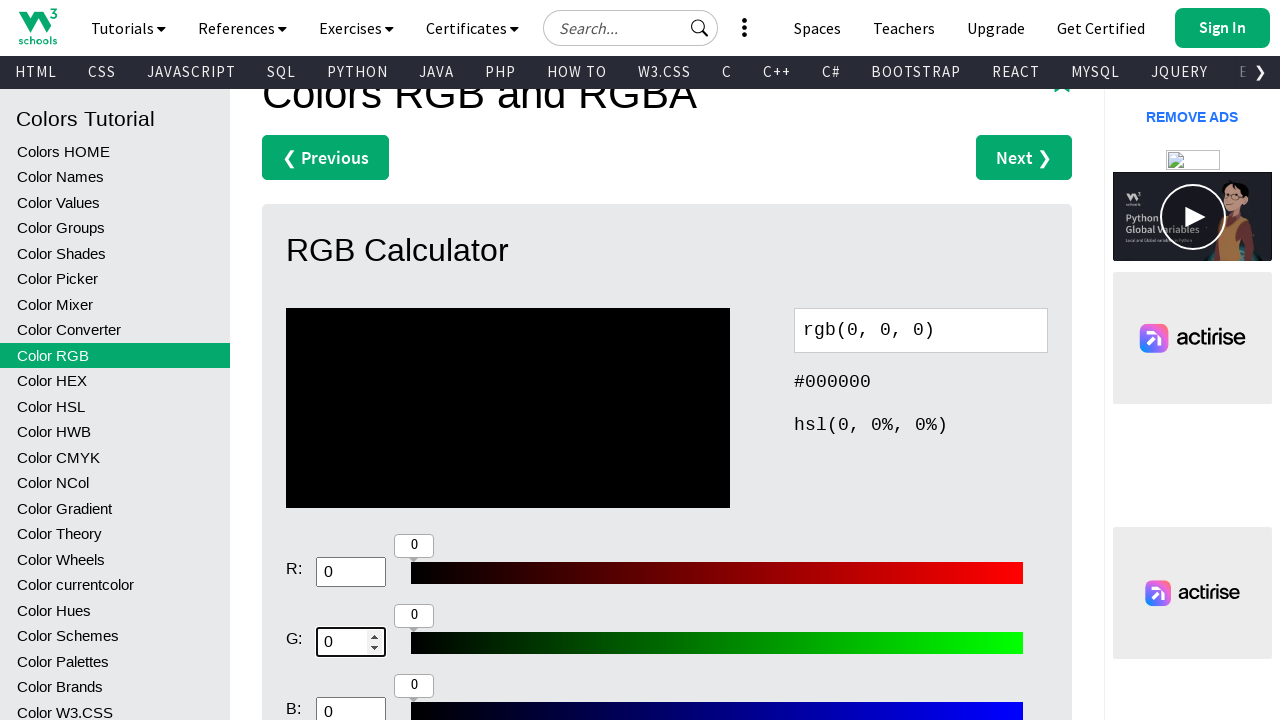

Entered Green value: 255 on #g01
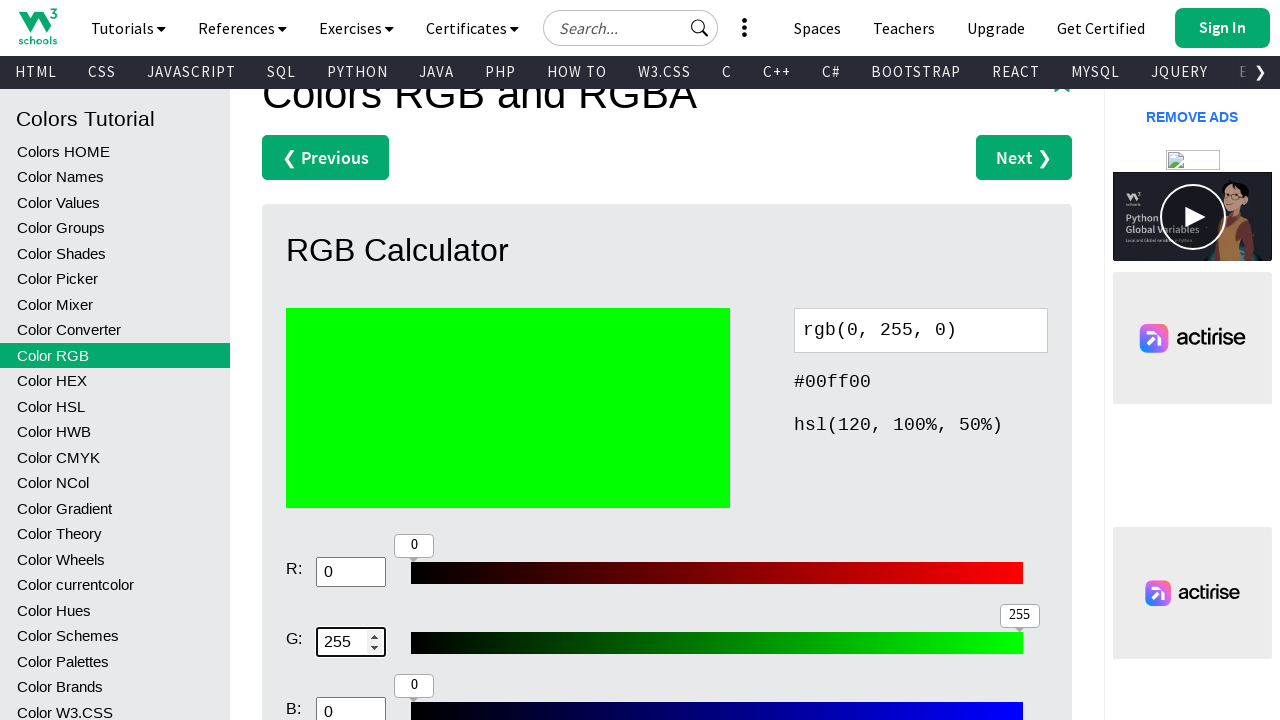

Cleared Blue input field on #b01
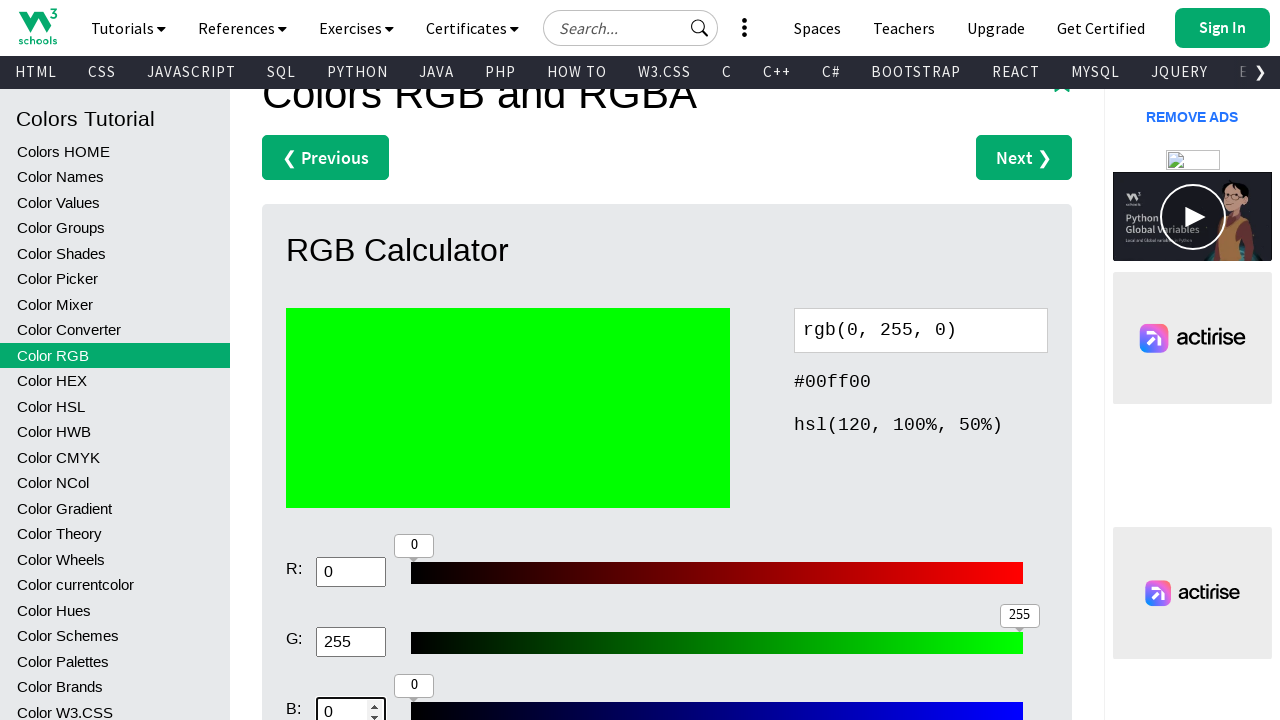

Entered Blue value: 0 on #b01
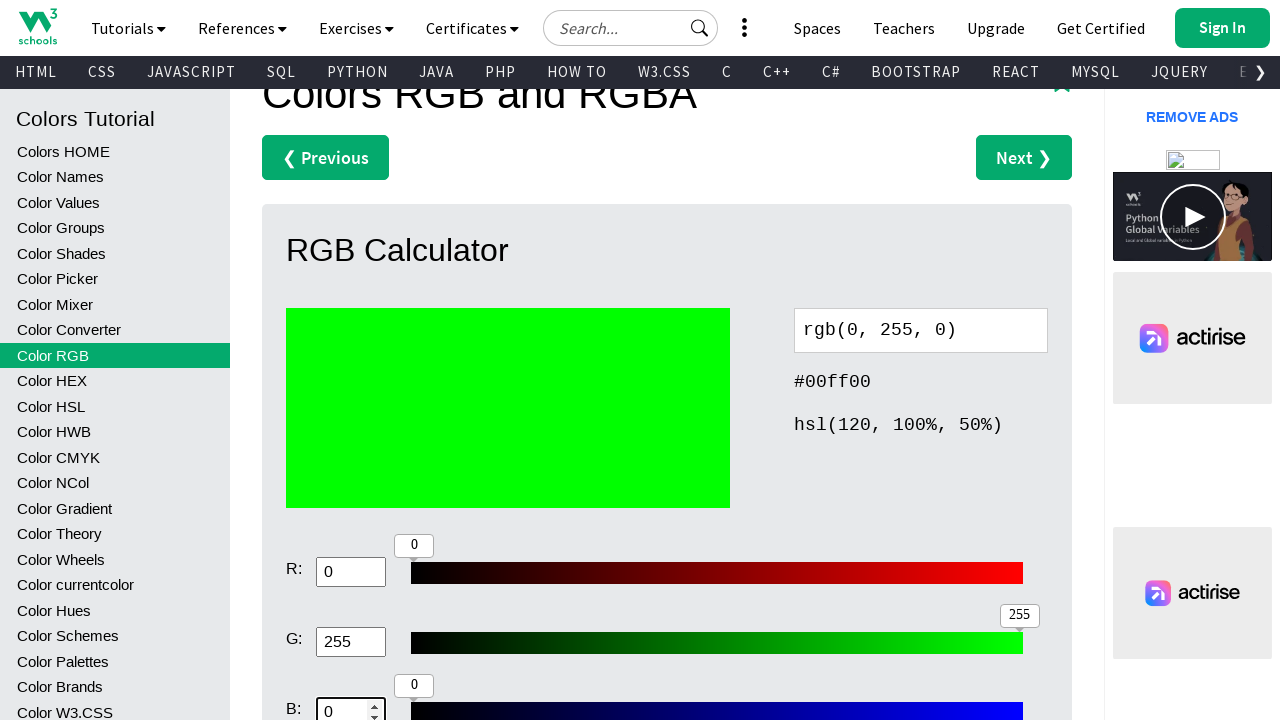

Color result updated for RGB(0, 255, 0)
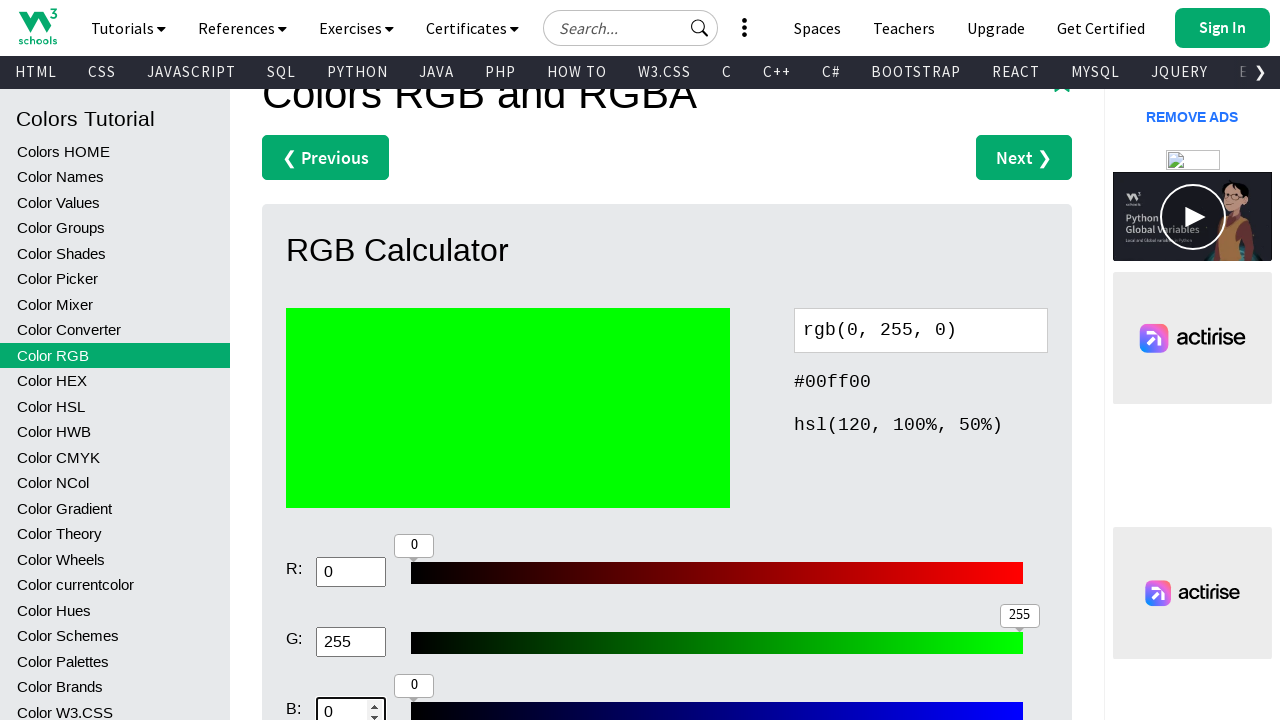

Cleared Red input field on #r01
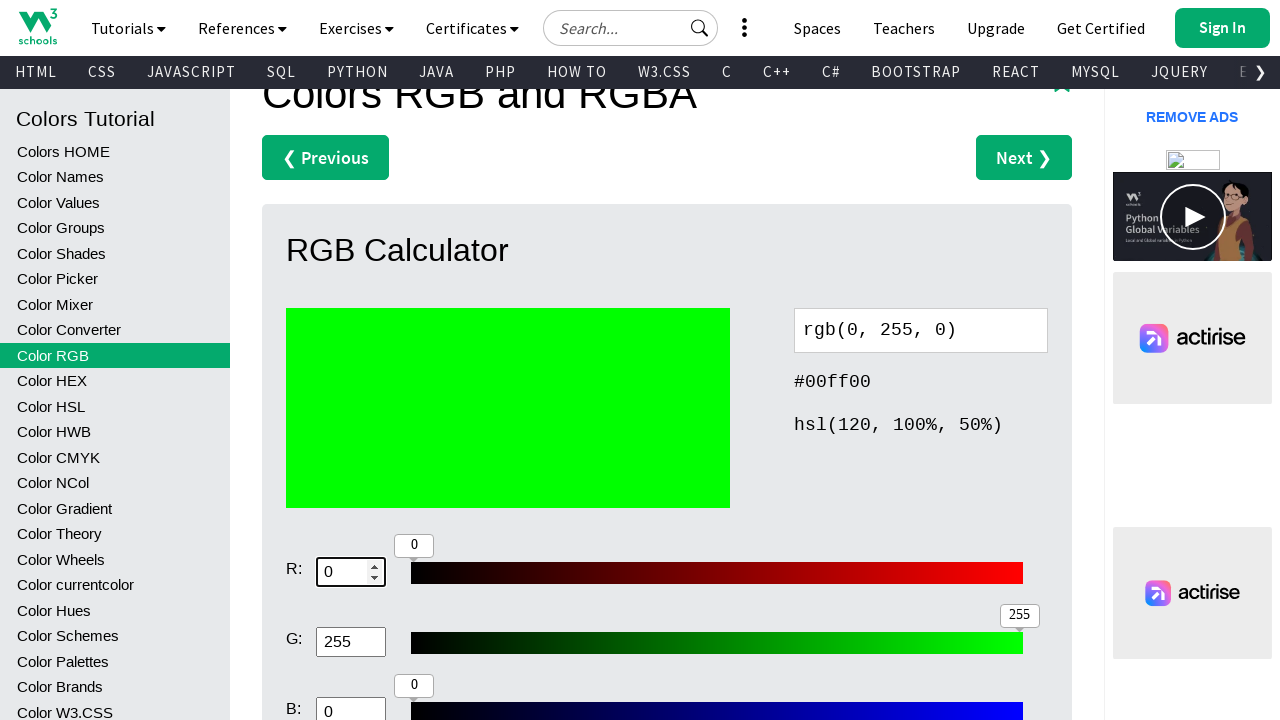

Entered Red value: 0 on #r01
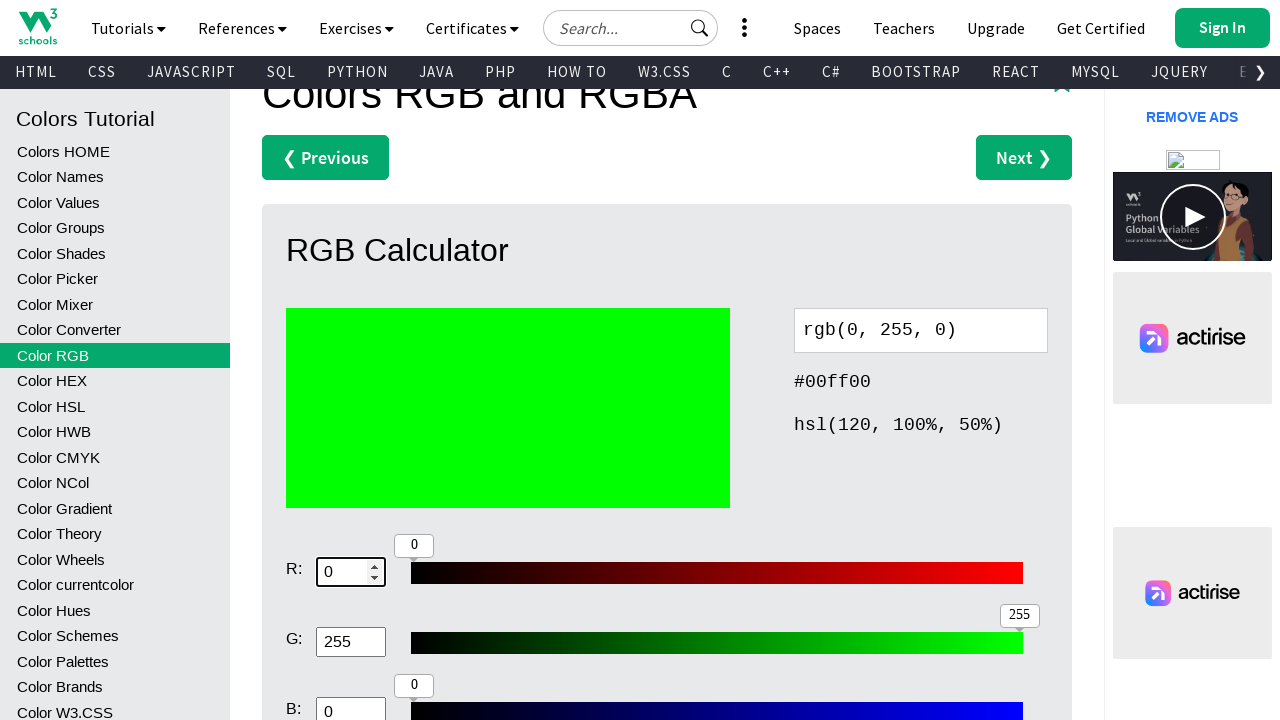

Cleared Green input field on #g01
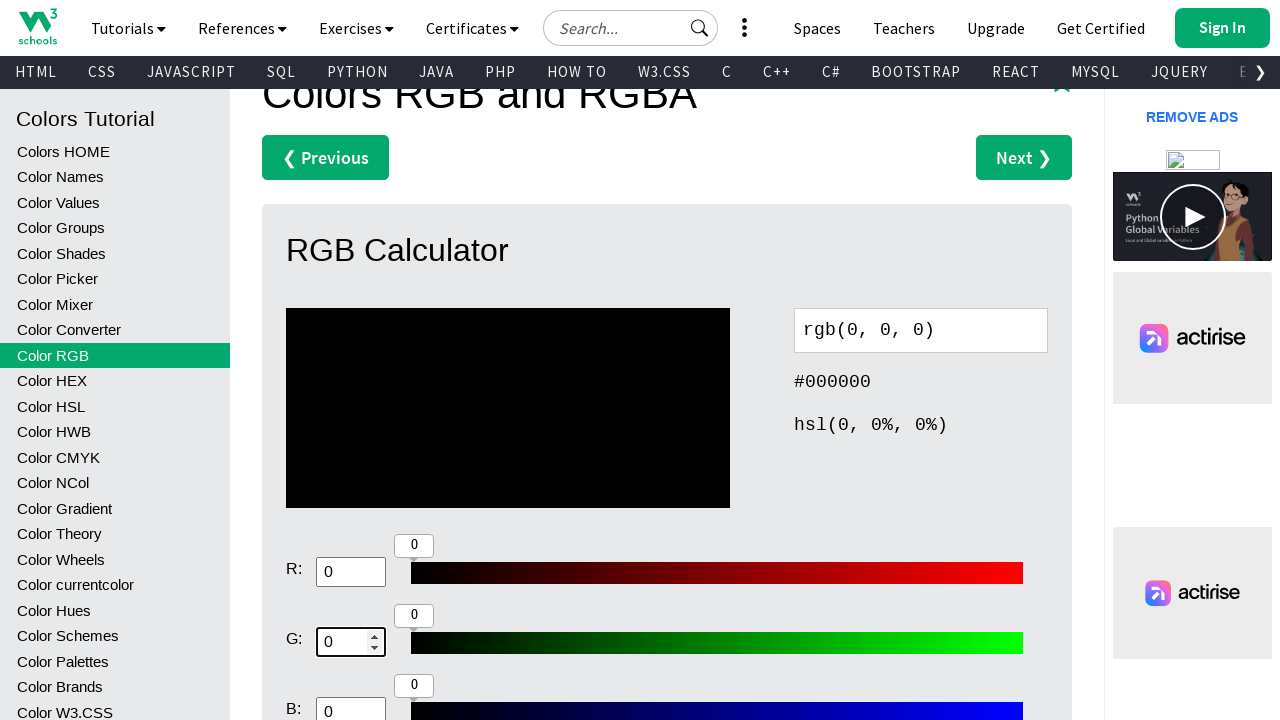

Entered Green value: 0 on #g01
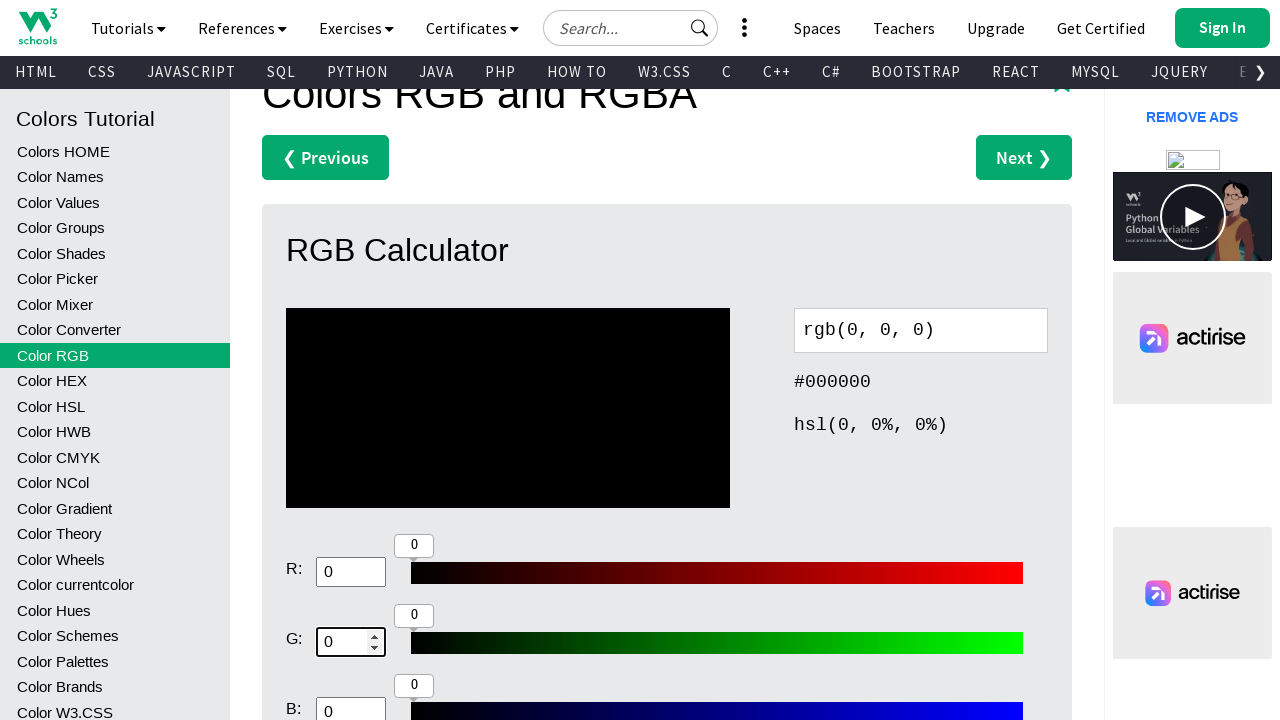

Cleared Blue input field on #b01
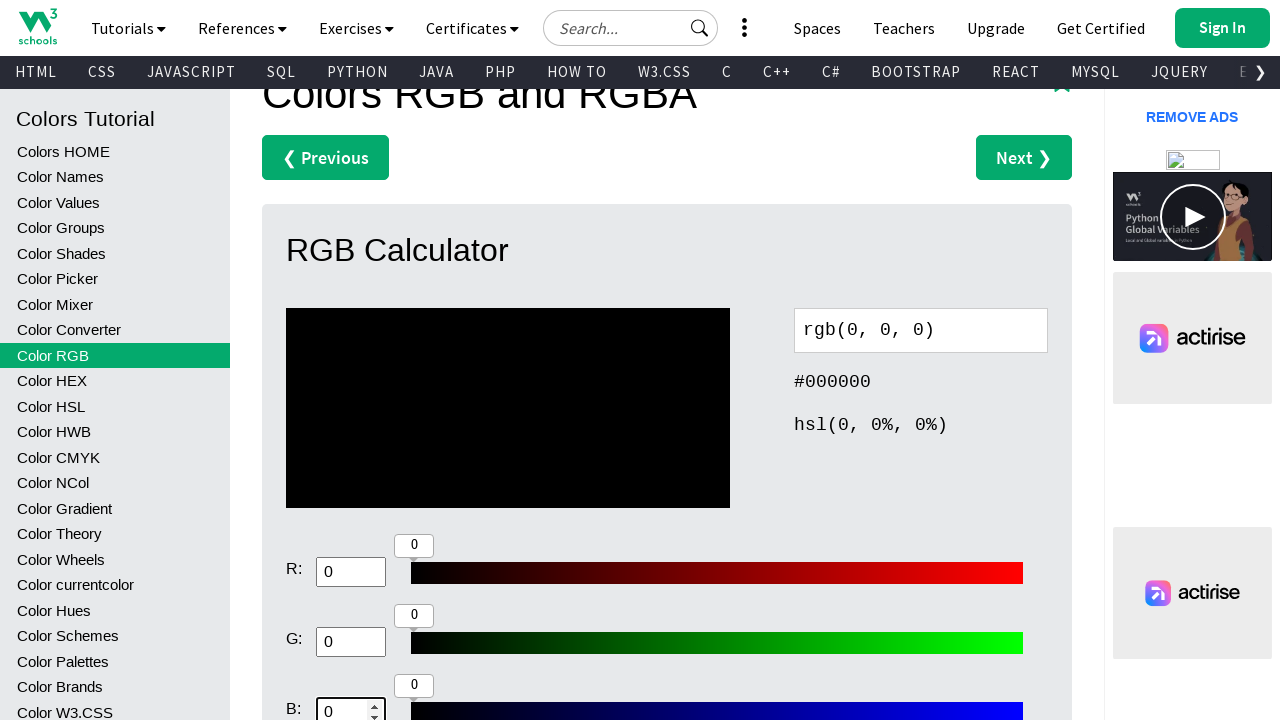

Entered Blue value: 255 on #b01
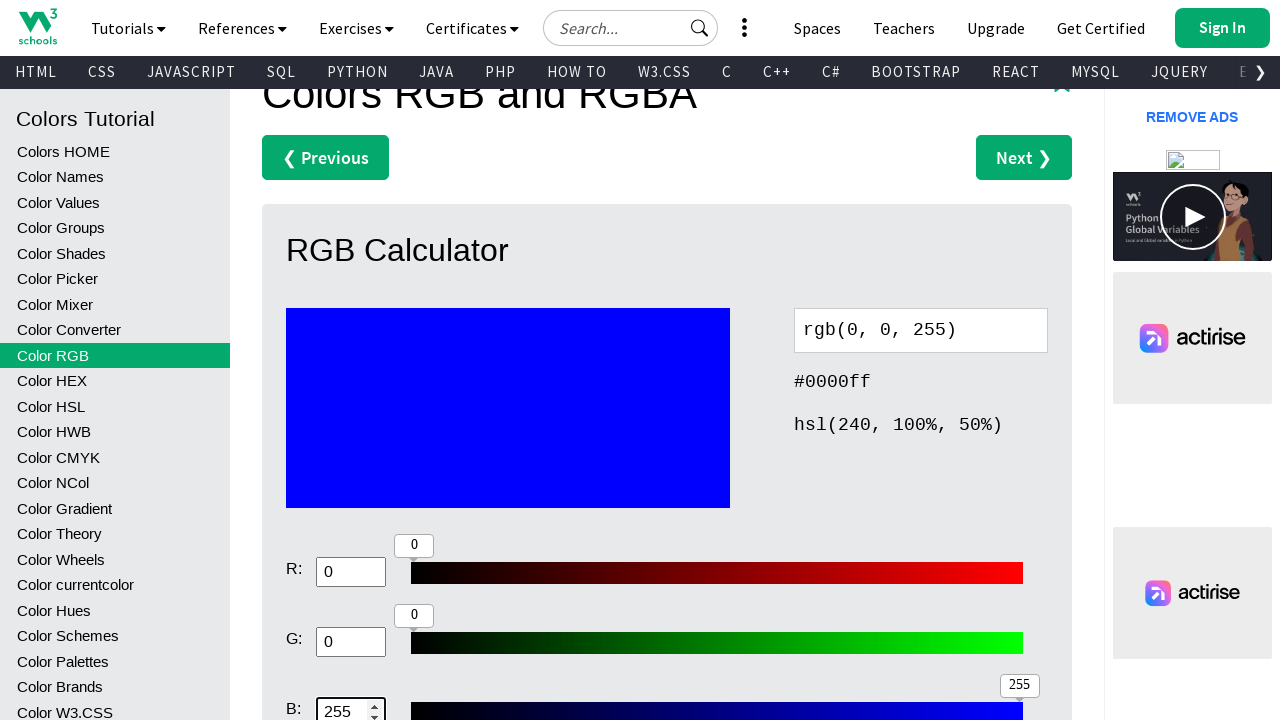

Color result updated for RGB(0, 0, 255)
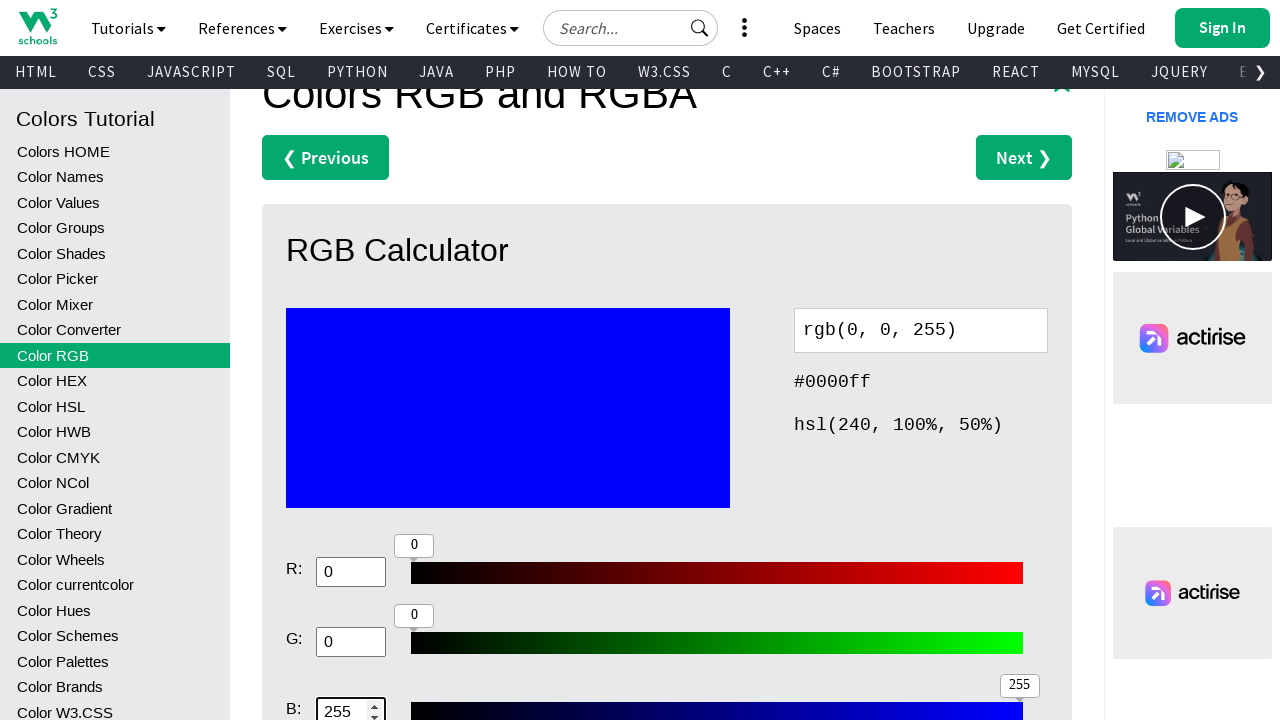

Cleared Red input field on #r01
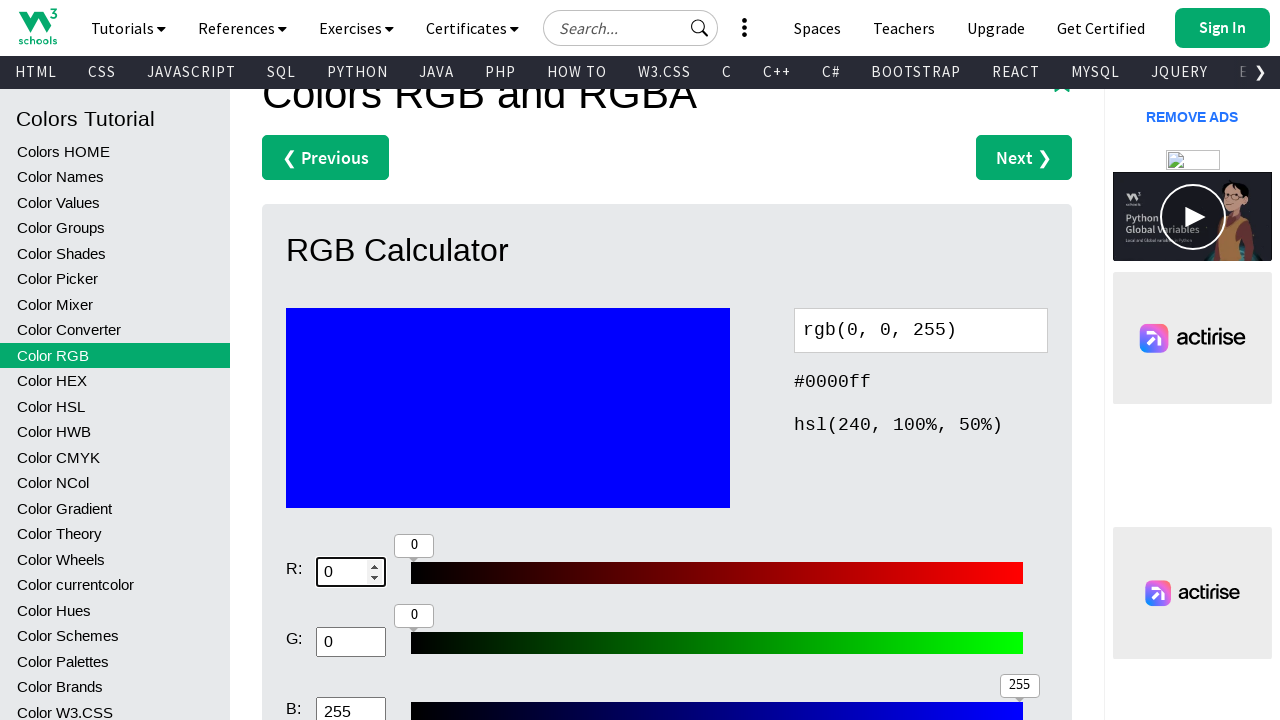

Entered Red value: 128 on #r01
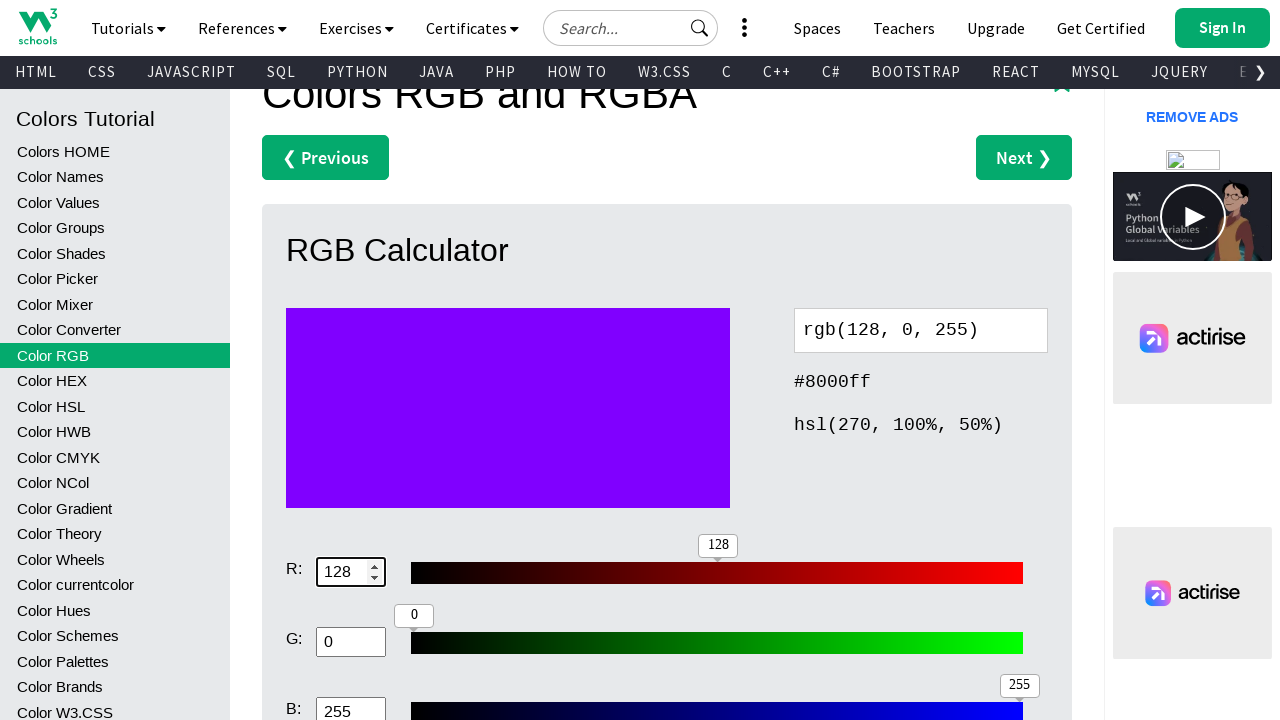

Cleared Green input field on #g01
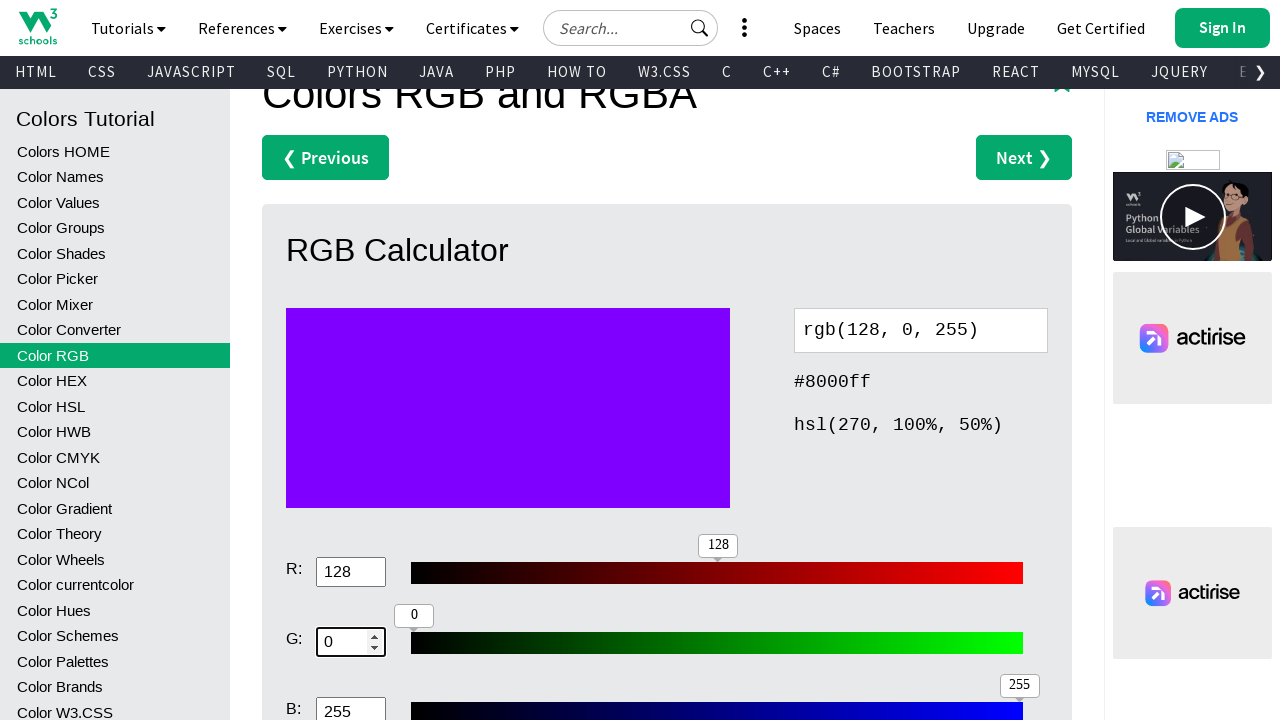

Entered Green value: 128 on #g01
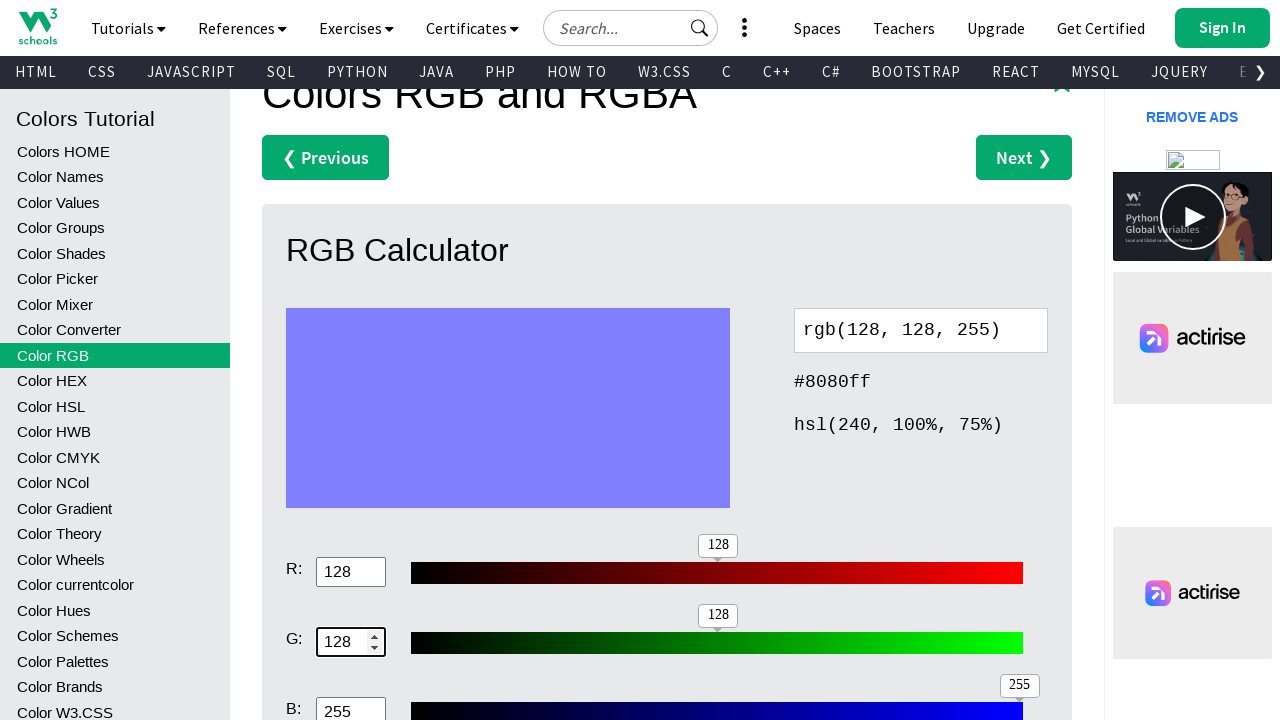

Cleared Blue input field on #b01
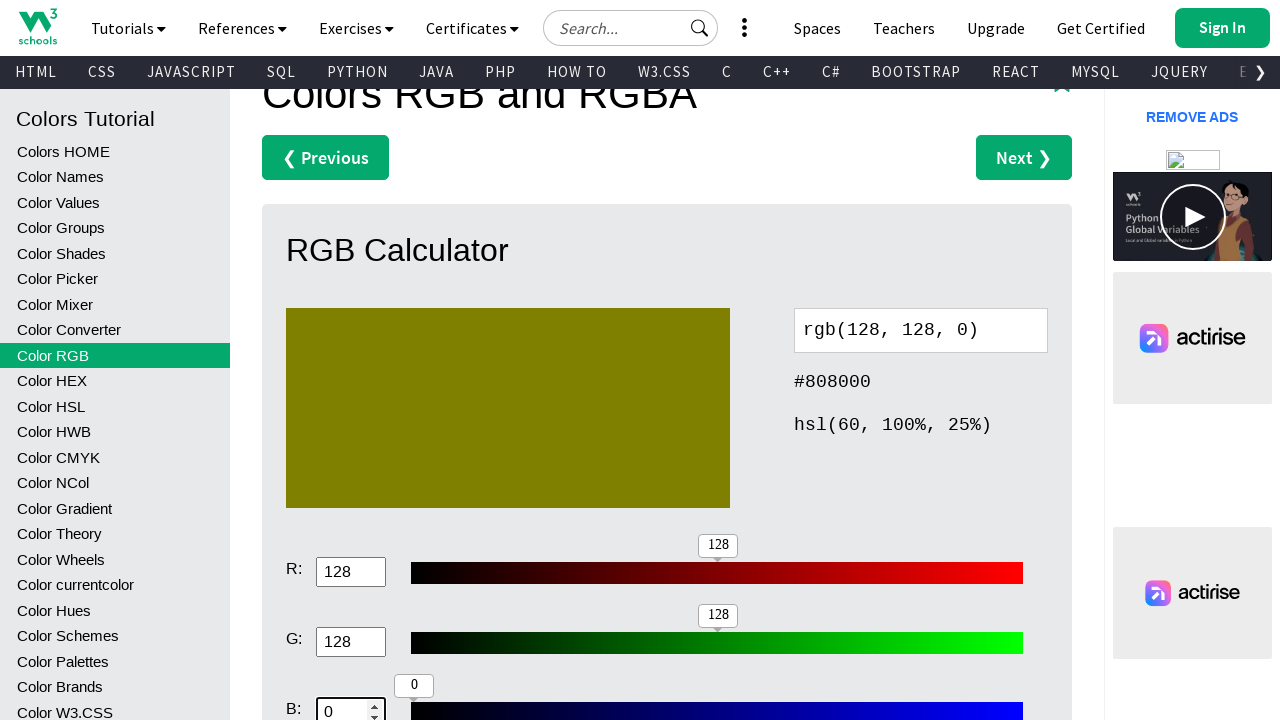

Entered Blue value: 128 on #b01
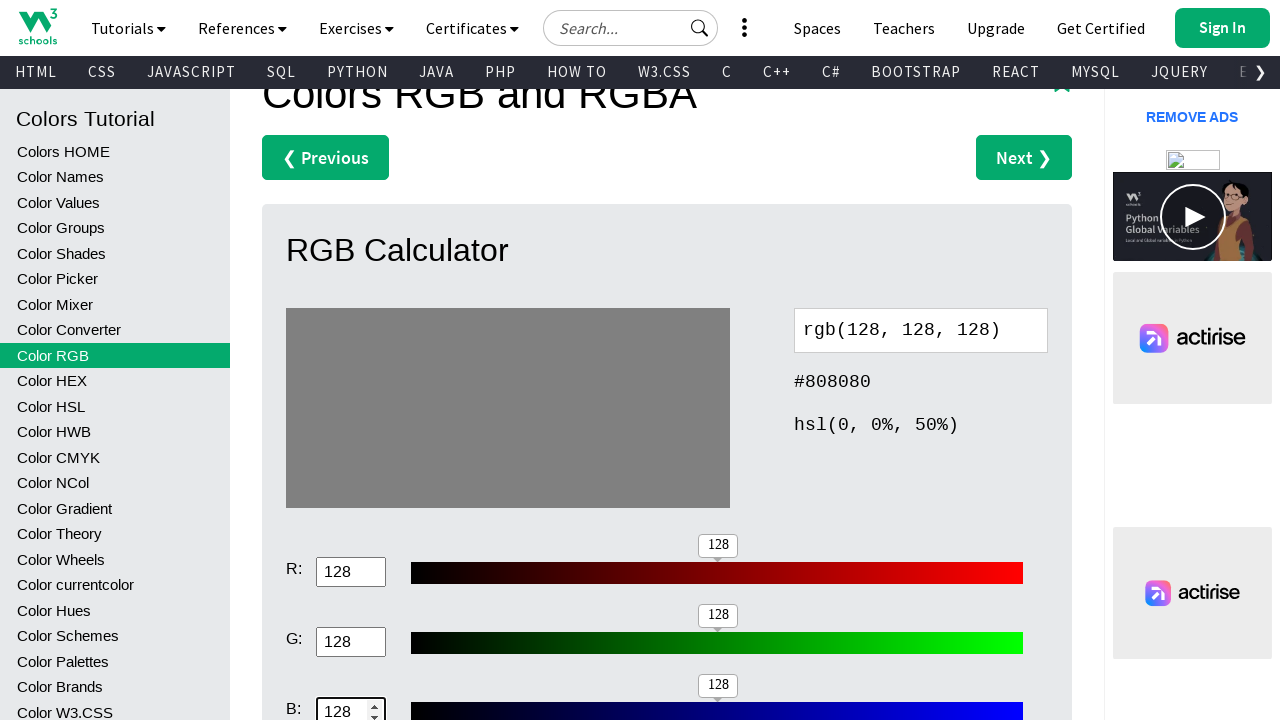

Color result updated for RGB(128, 128, 128)
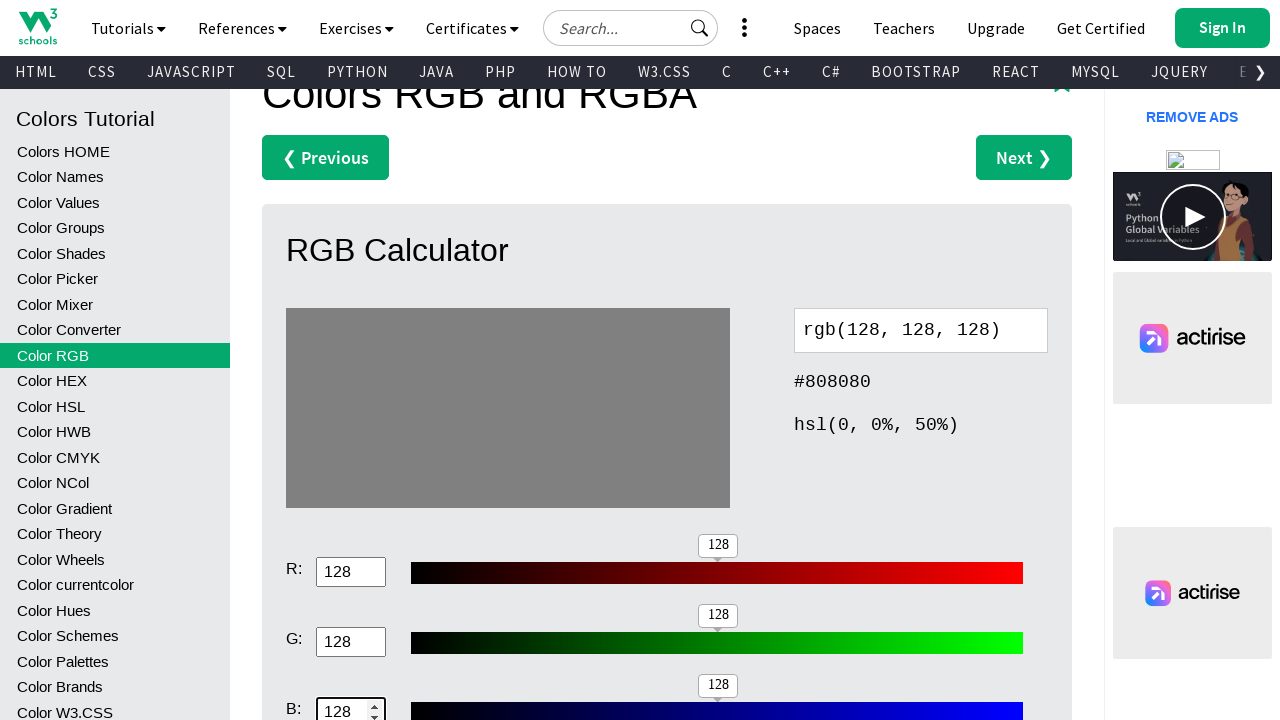

Cleared Red input field on #r01
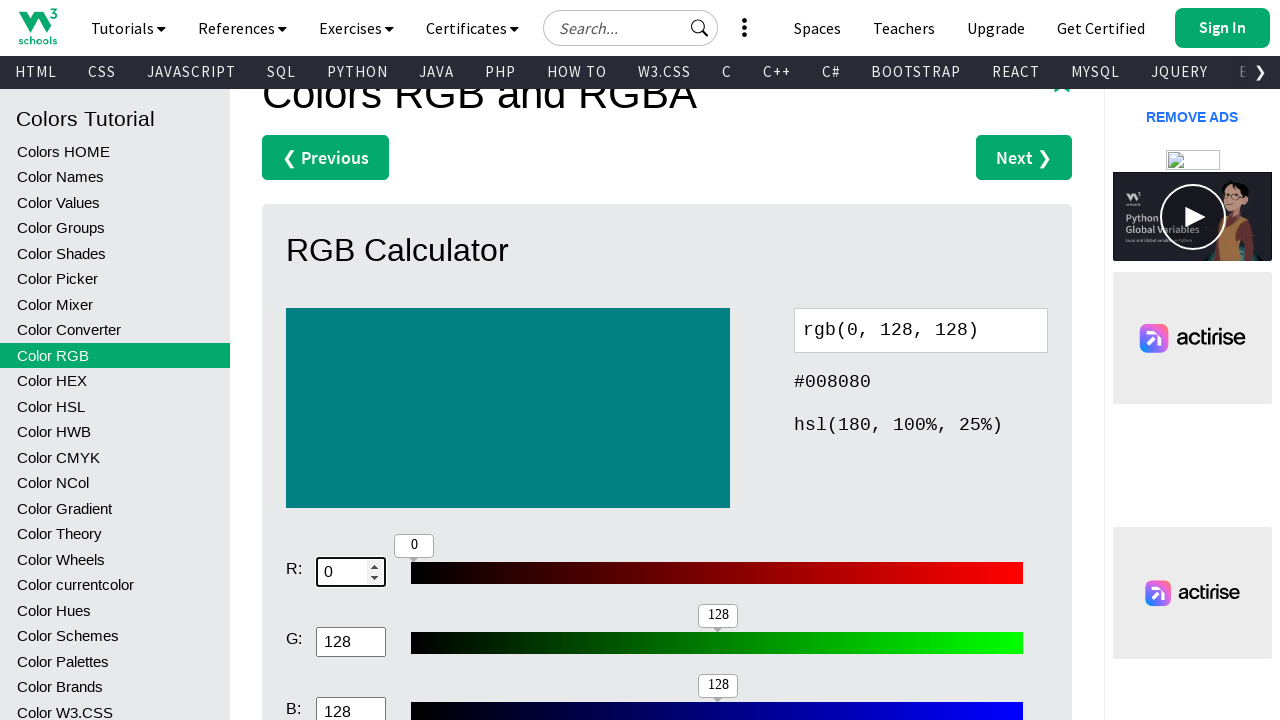

Entered Red value: 255 on #r01
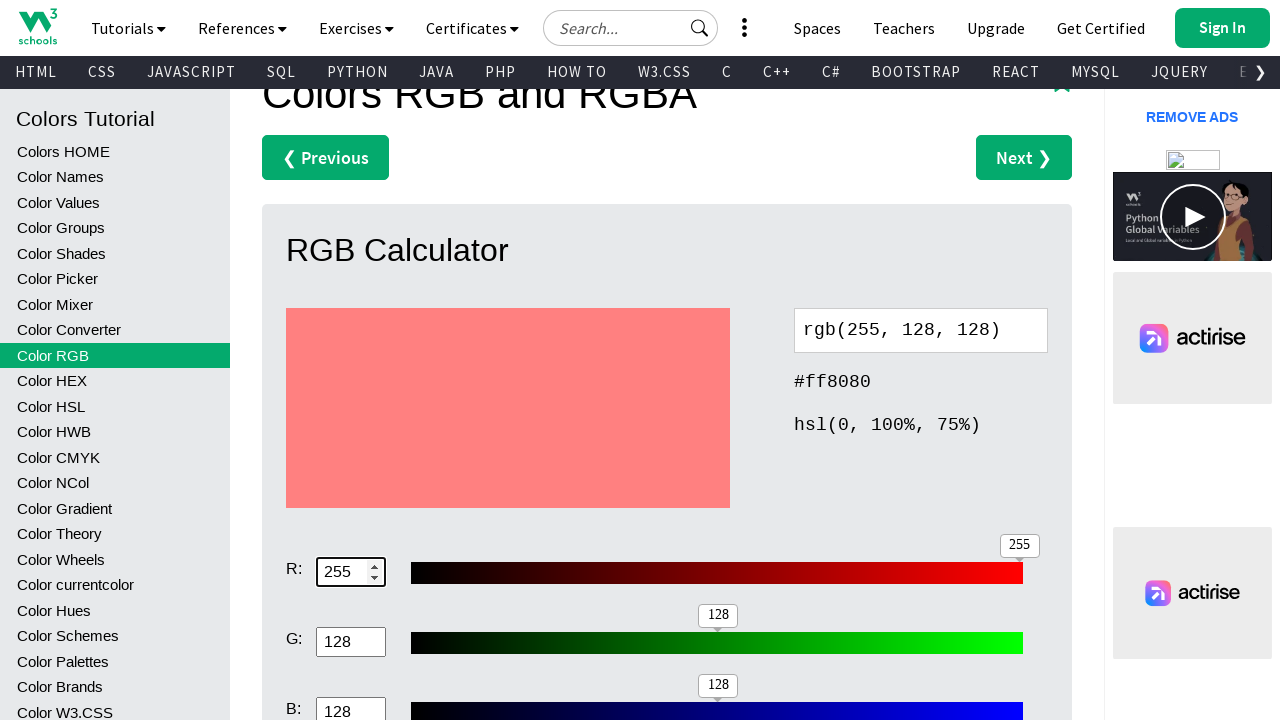

Cleared Green input field on #g01
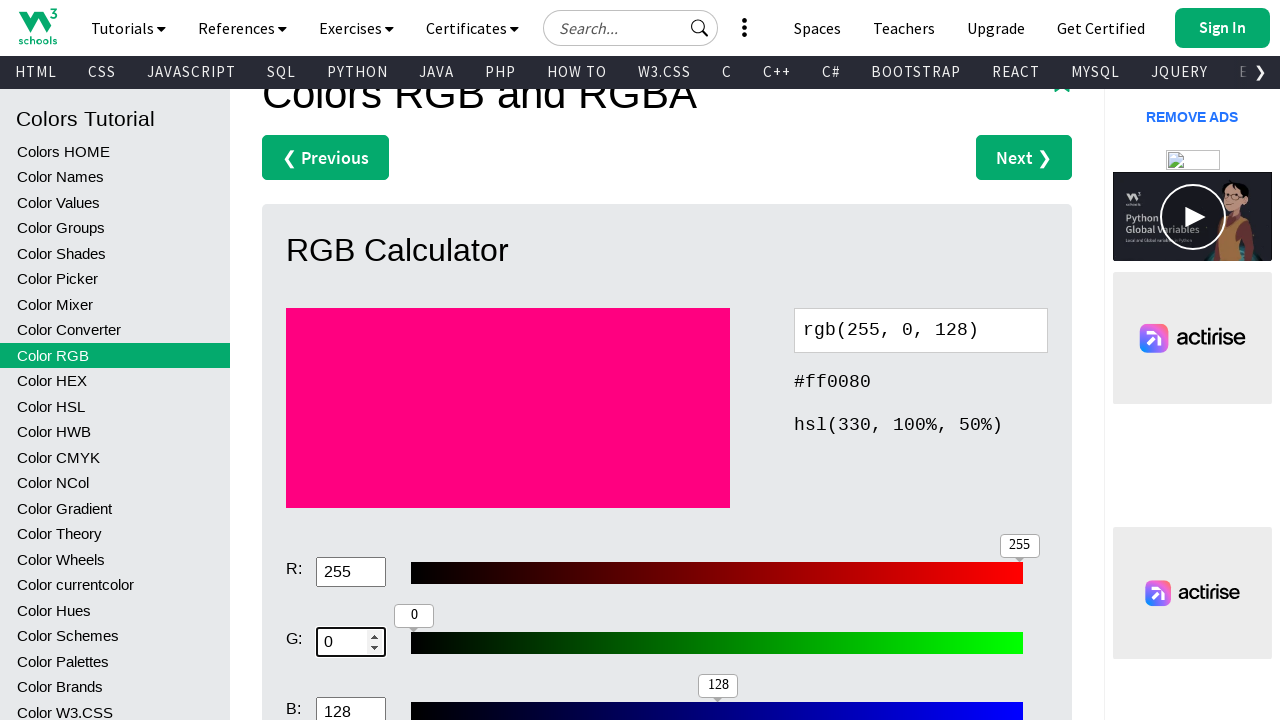

Entered Green value: 255 on #g01
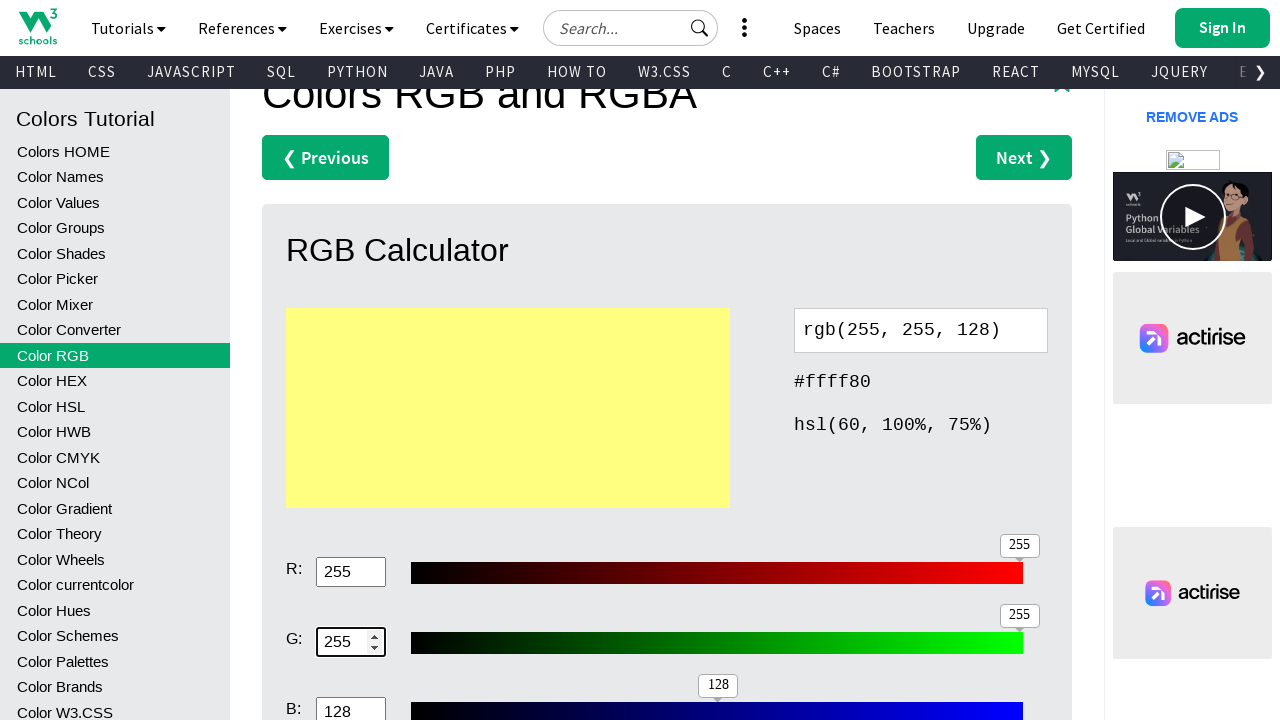

Cleared Blue input field on #b01
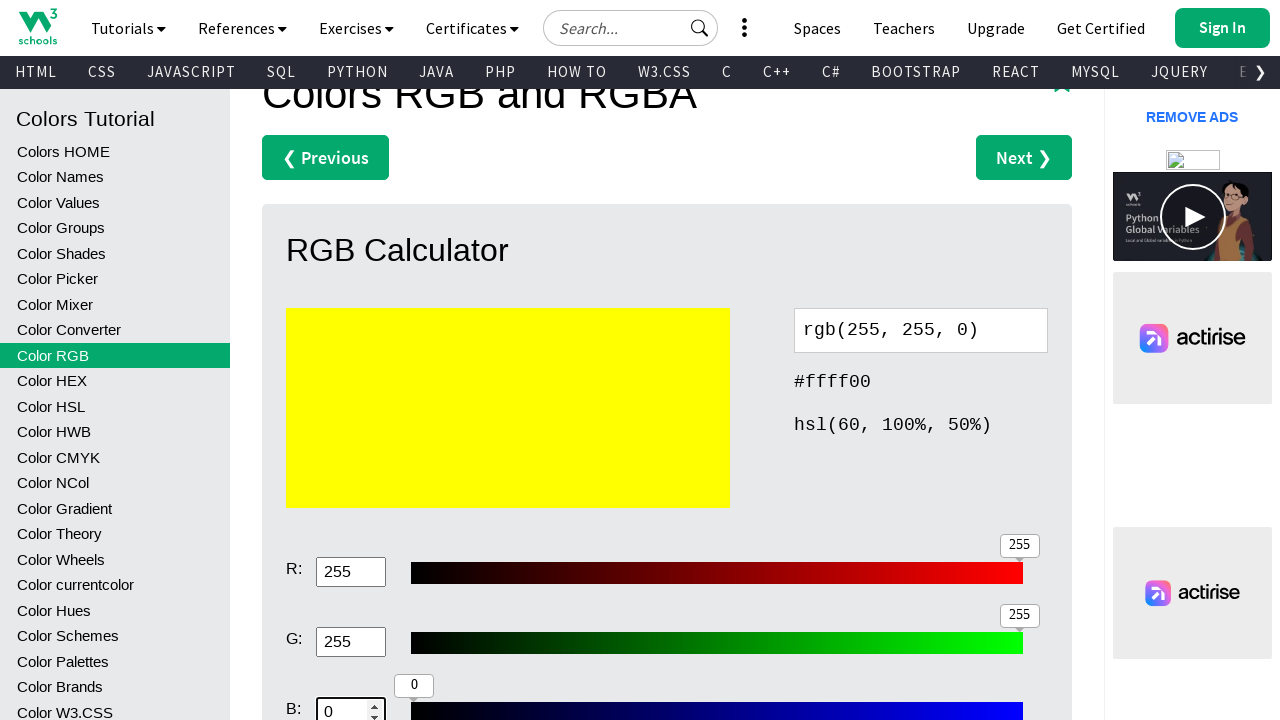

Entered Blue value: 0 on #b01
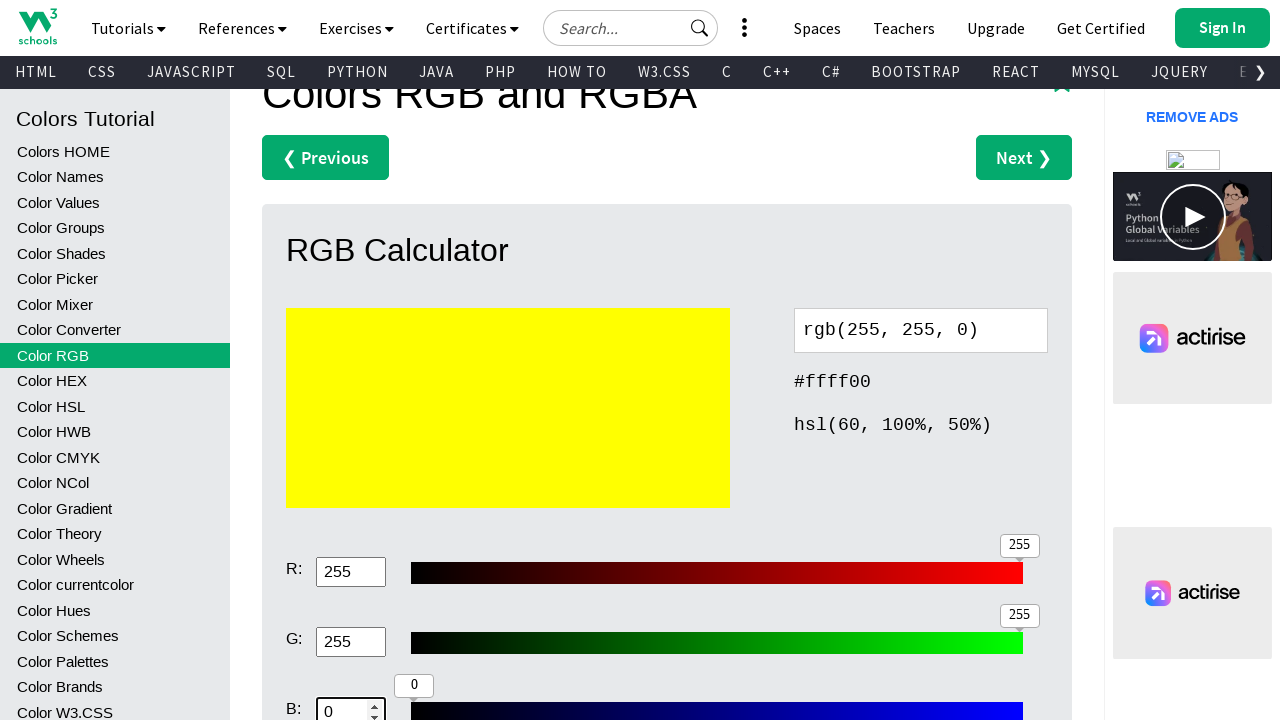

Color result updated for RGB(255, 255, 0)
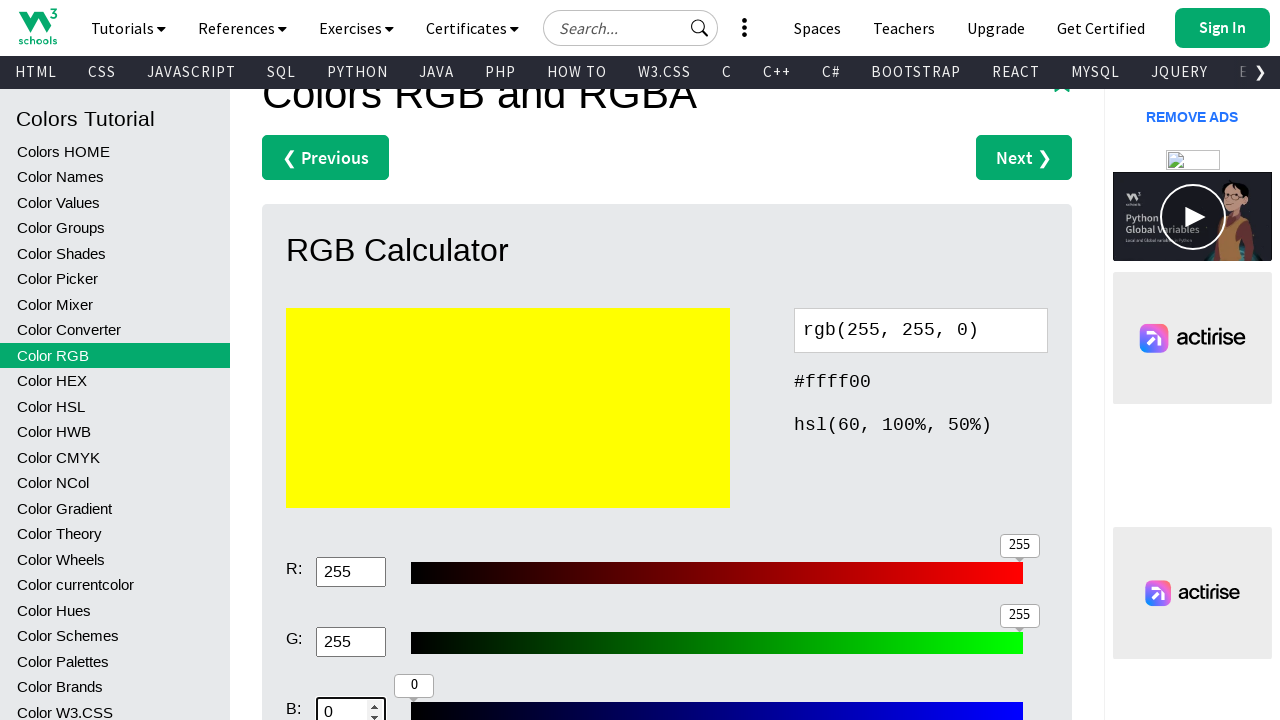

Cleared Red input field on #r01
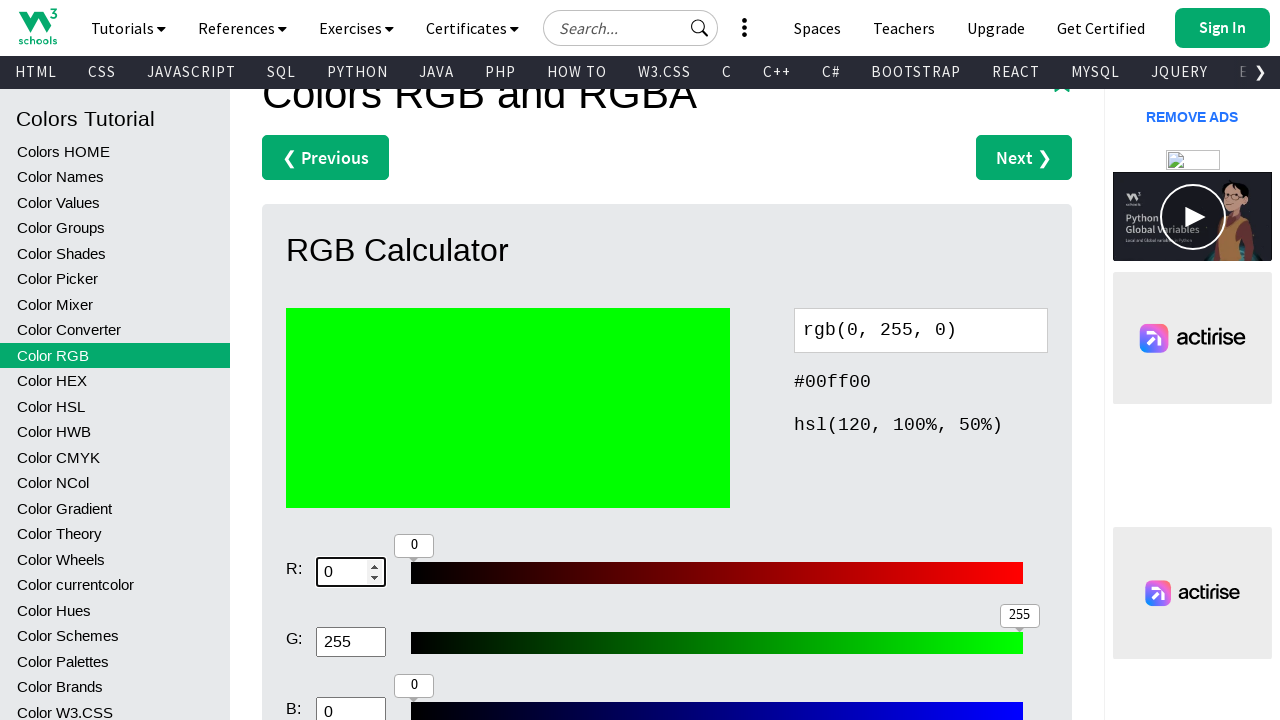

Entered Red value: 0 on #r01
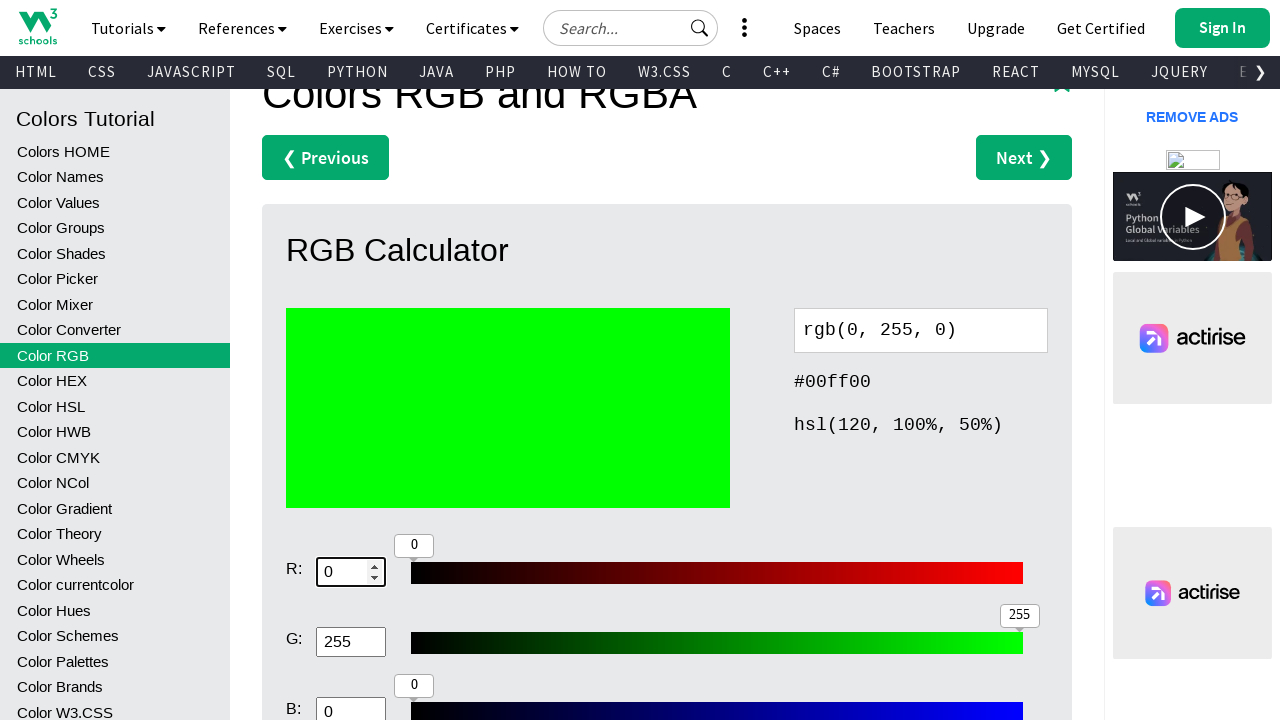

Cleared Green input field on #g01
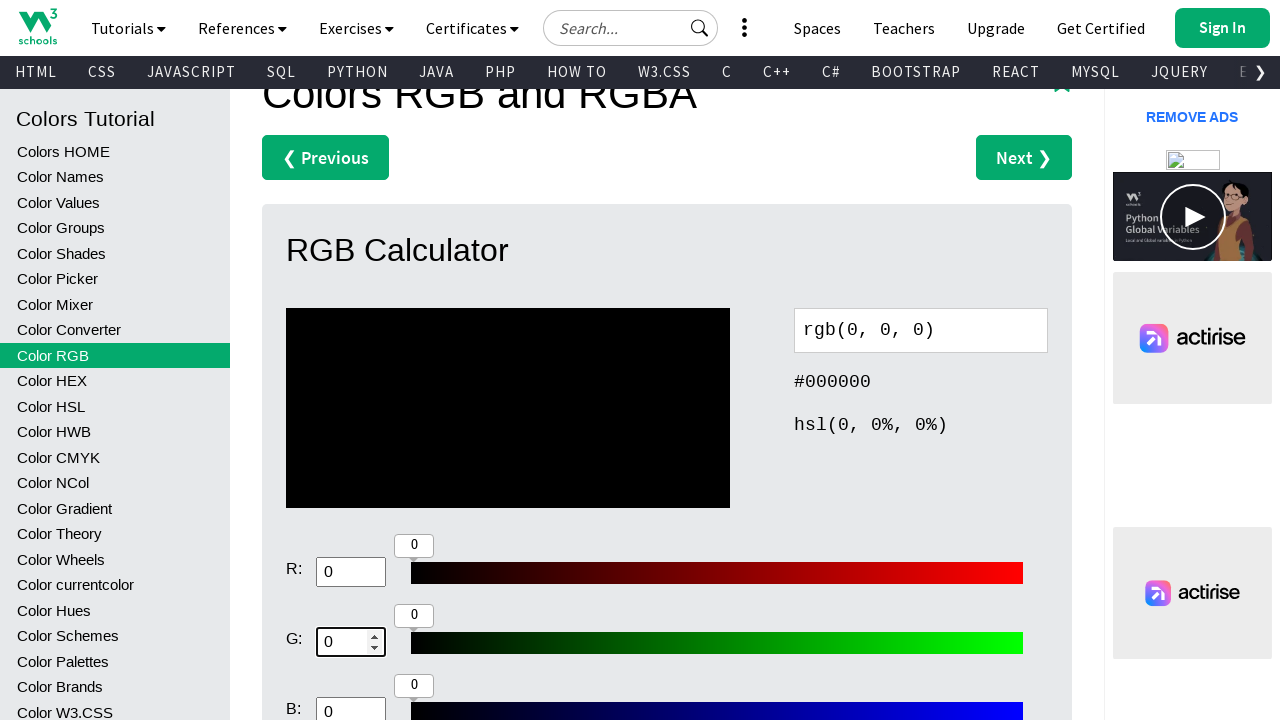

Entered Green value: 255 on #g01
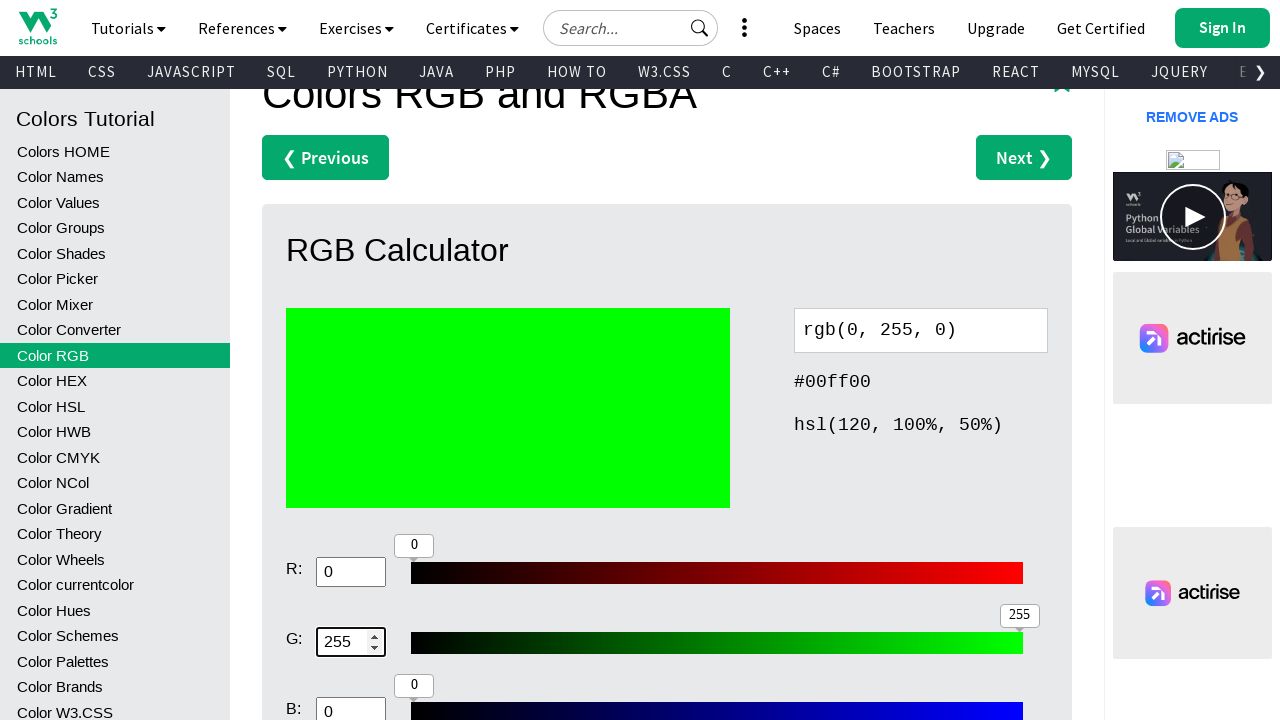

Cleared Blue input field on #b01
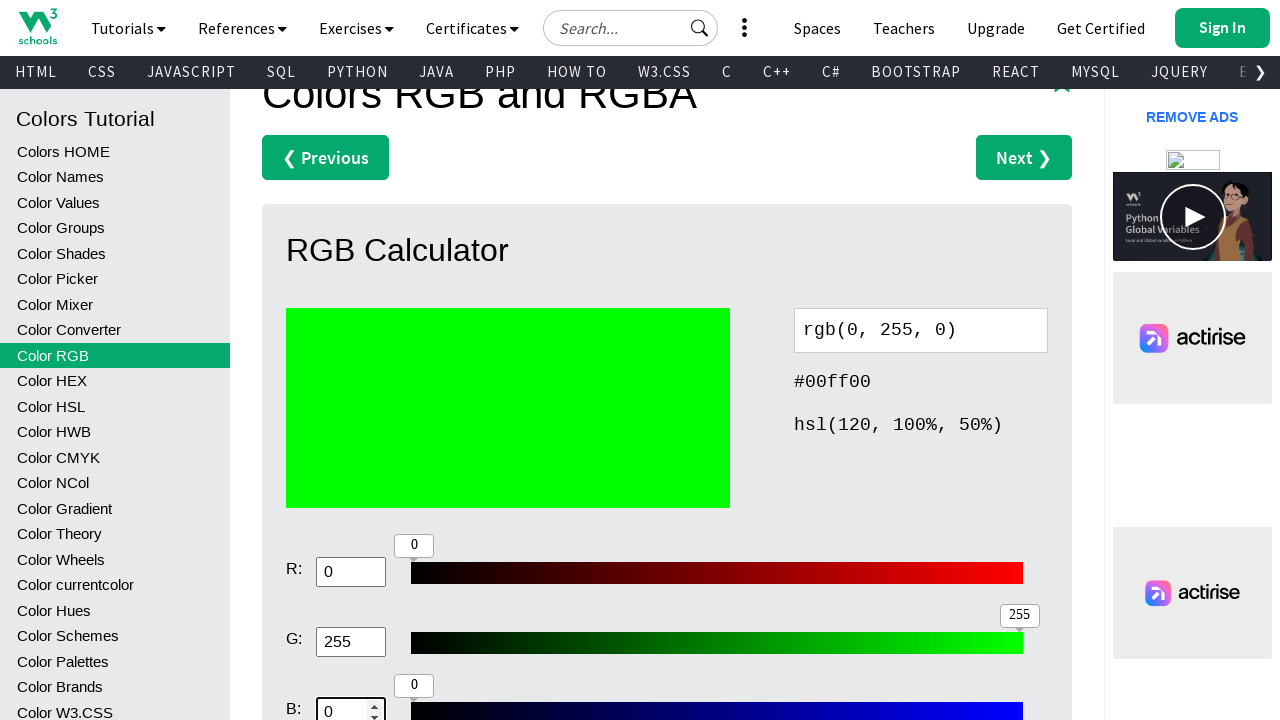

Entered Blue value: 255 on #b01
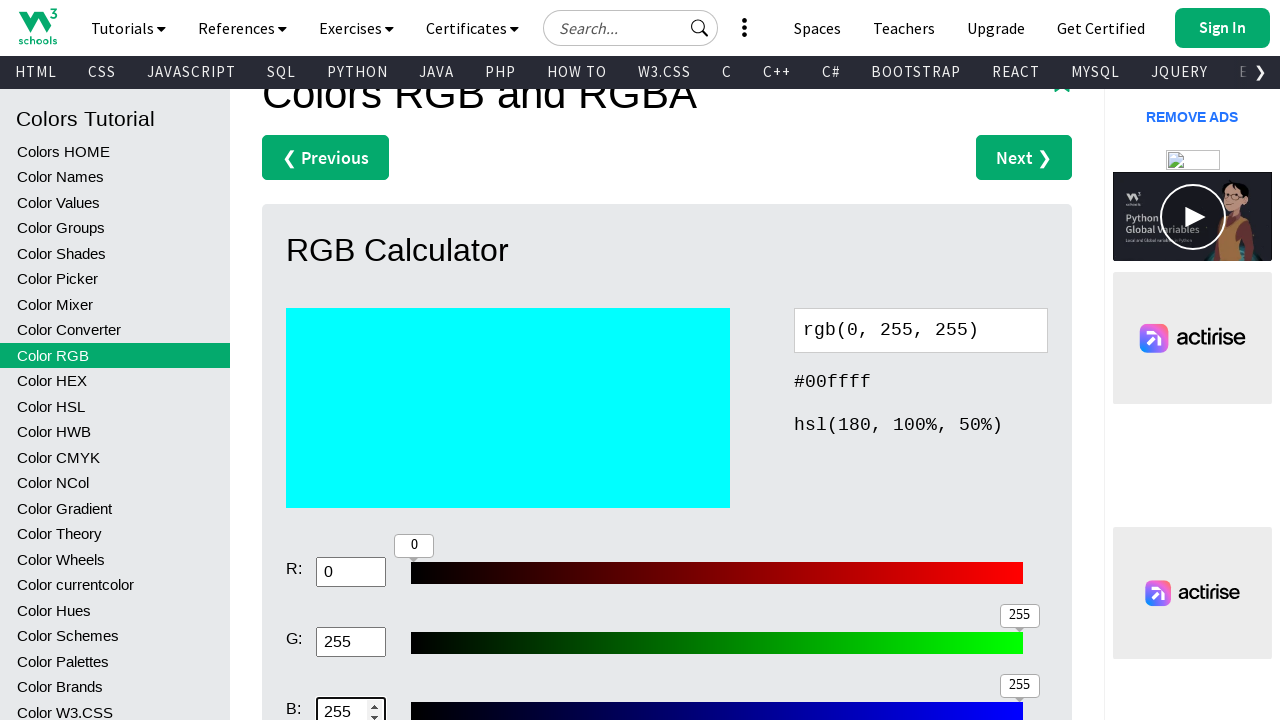

Color result updated for RGB(0, 255, 255)
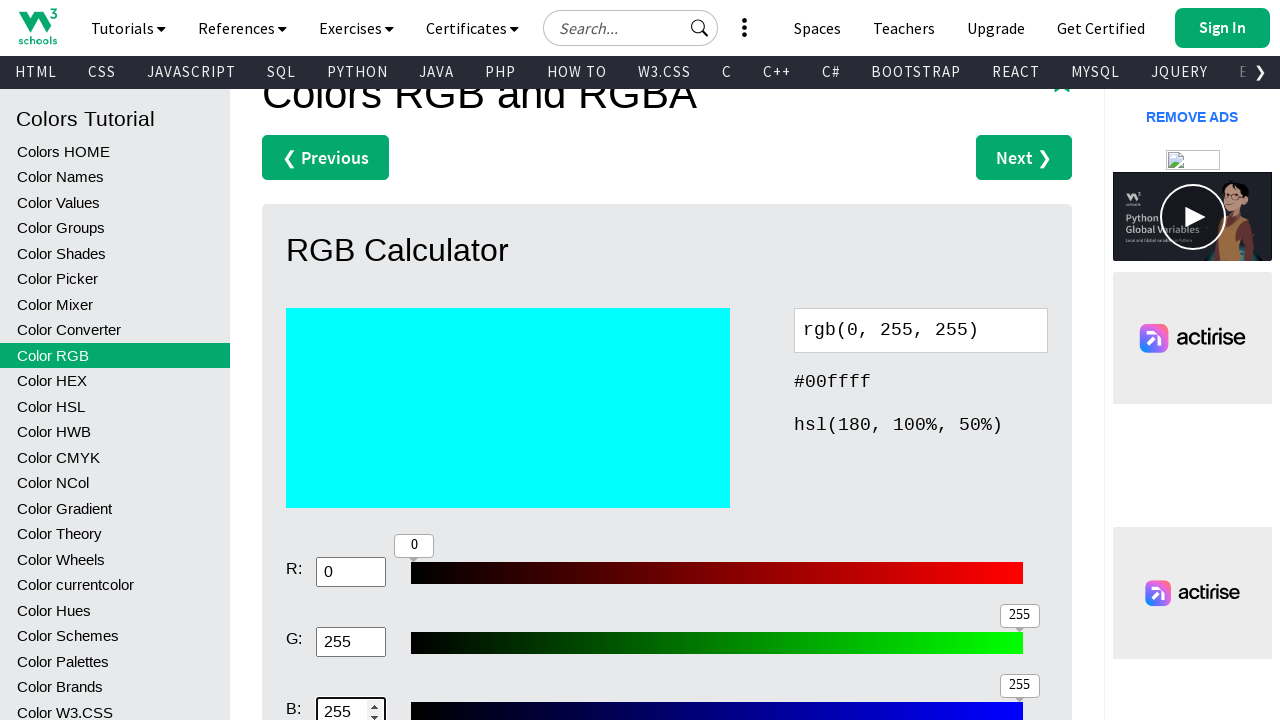

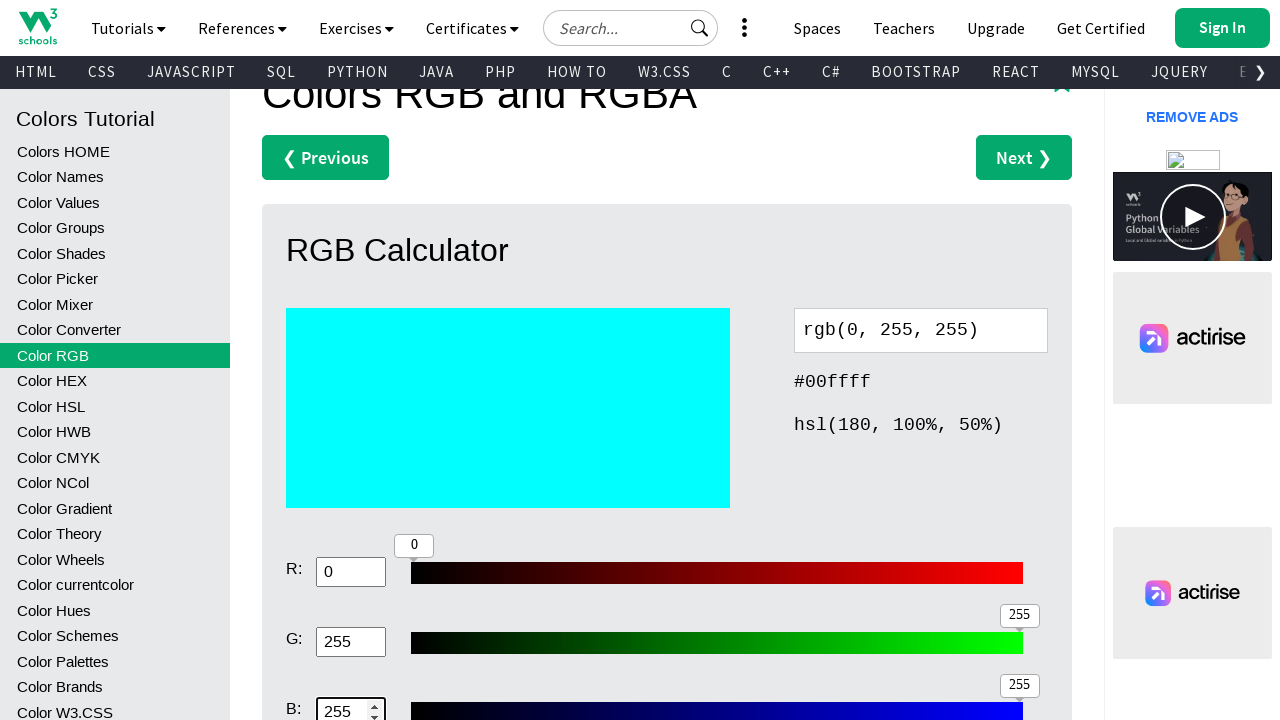